Adds 10 records to a web table form by filling name, age, and country fields, then iterates through the table to find the youngest record.

Starting URL: https://claruswaysda.github.io/addRecordWebTable.html

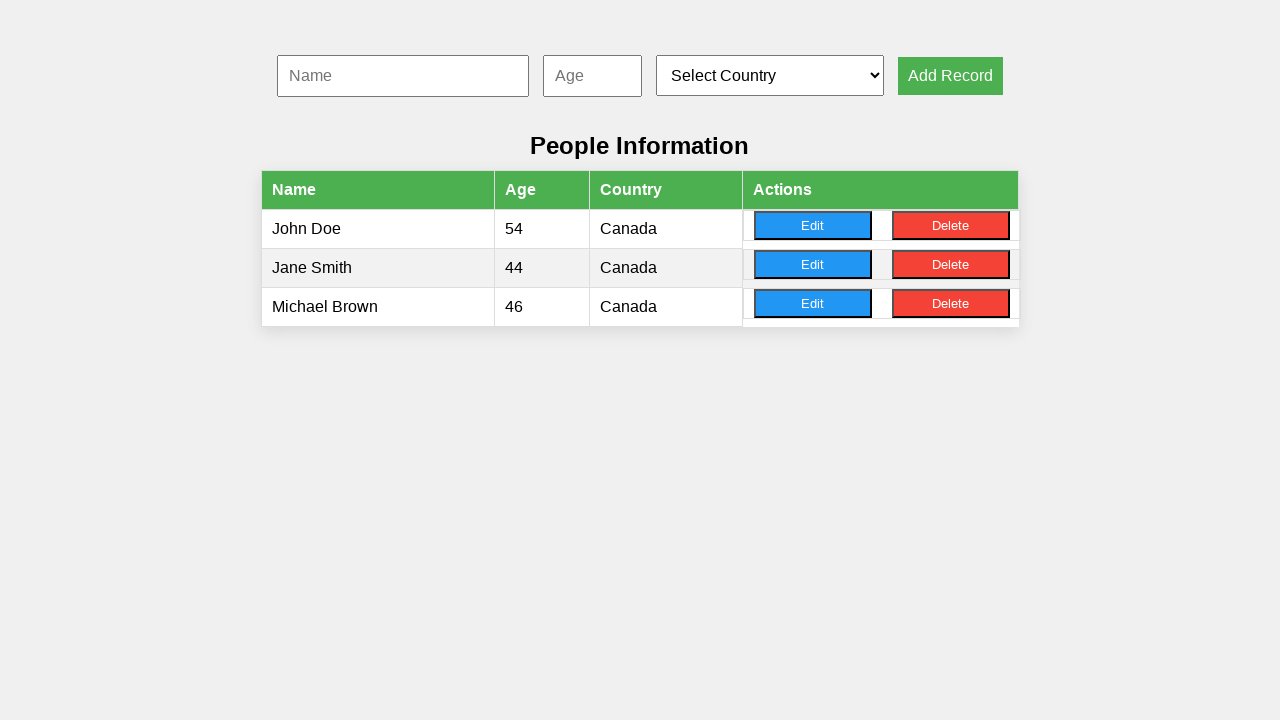

Filled name input with 'John Smith' on #nameInput
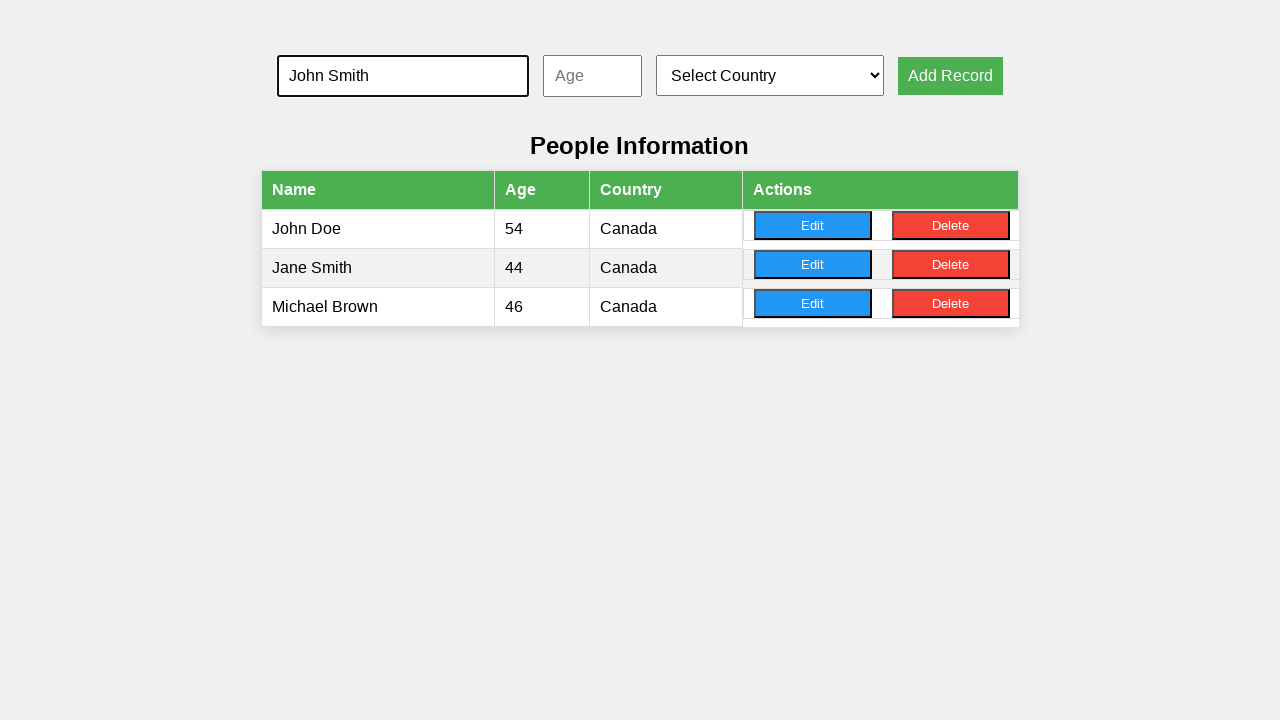

Filled age input with '25' on #ageInput
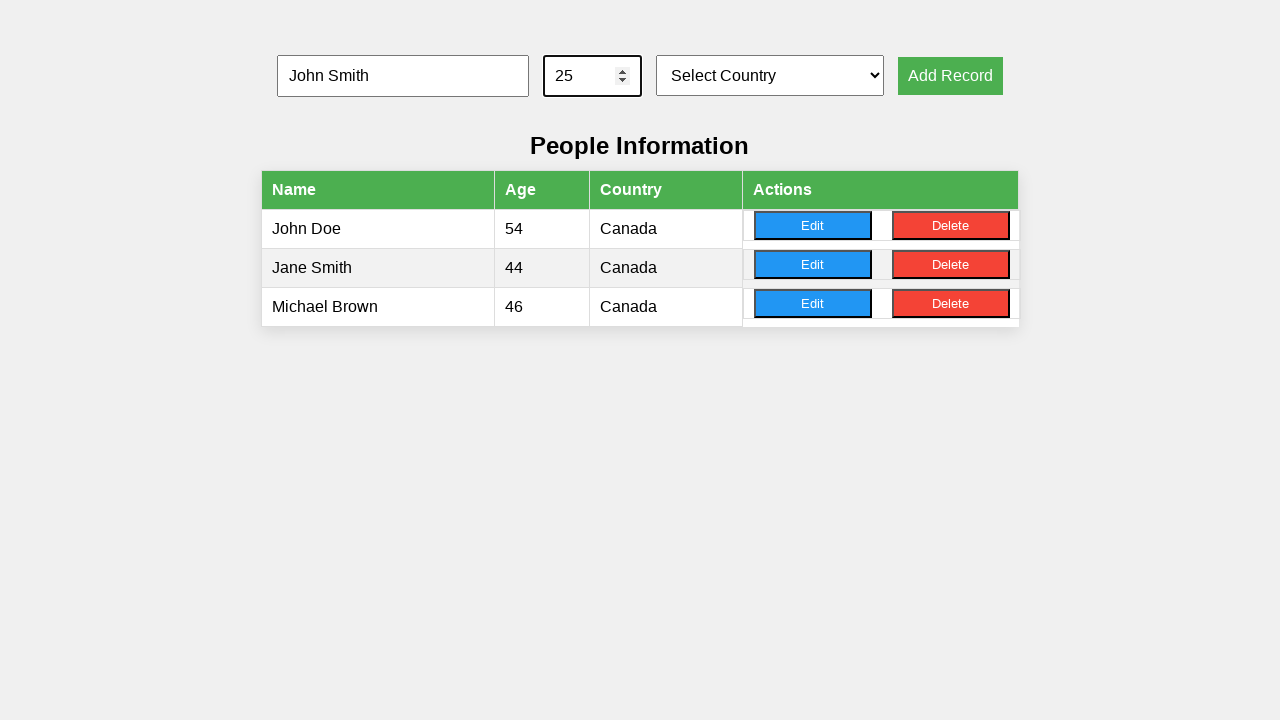

Selected country at index 2 on #countrySelect
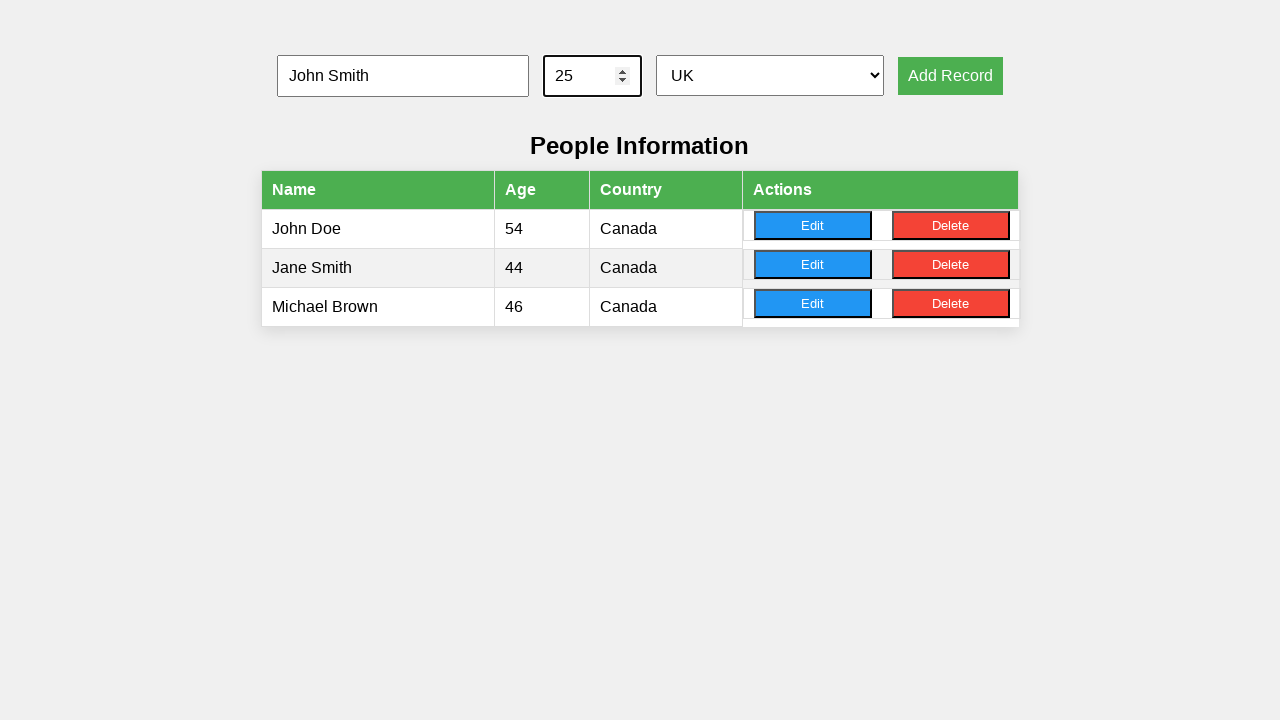

Clicked Add Record button for record 1 at (950, 76) on xpath=//button[normalize-space()='Add Record']
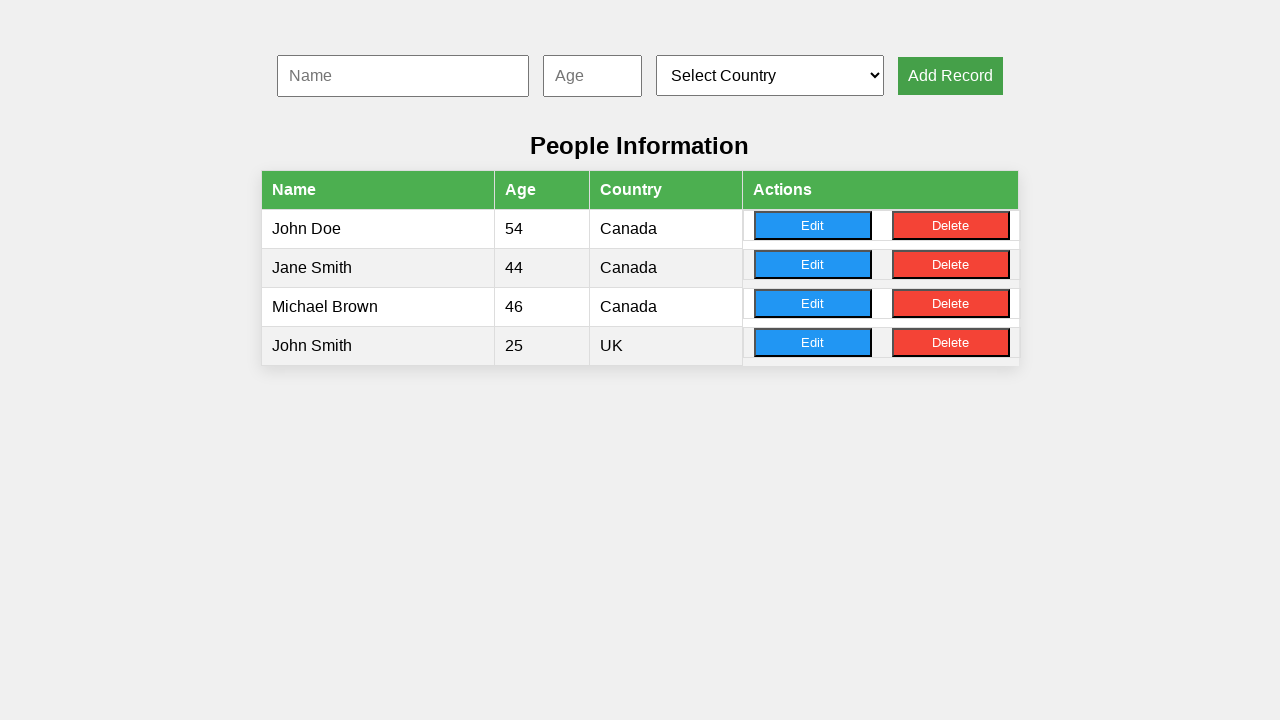

Filled name input with 'Emma Johnson' on #nameInput
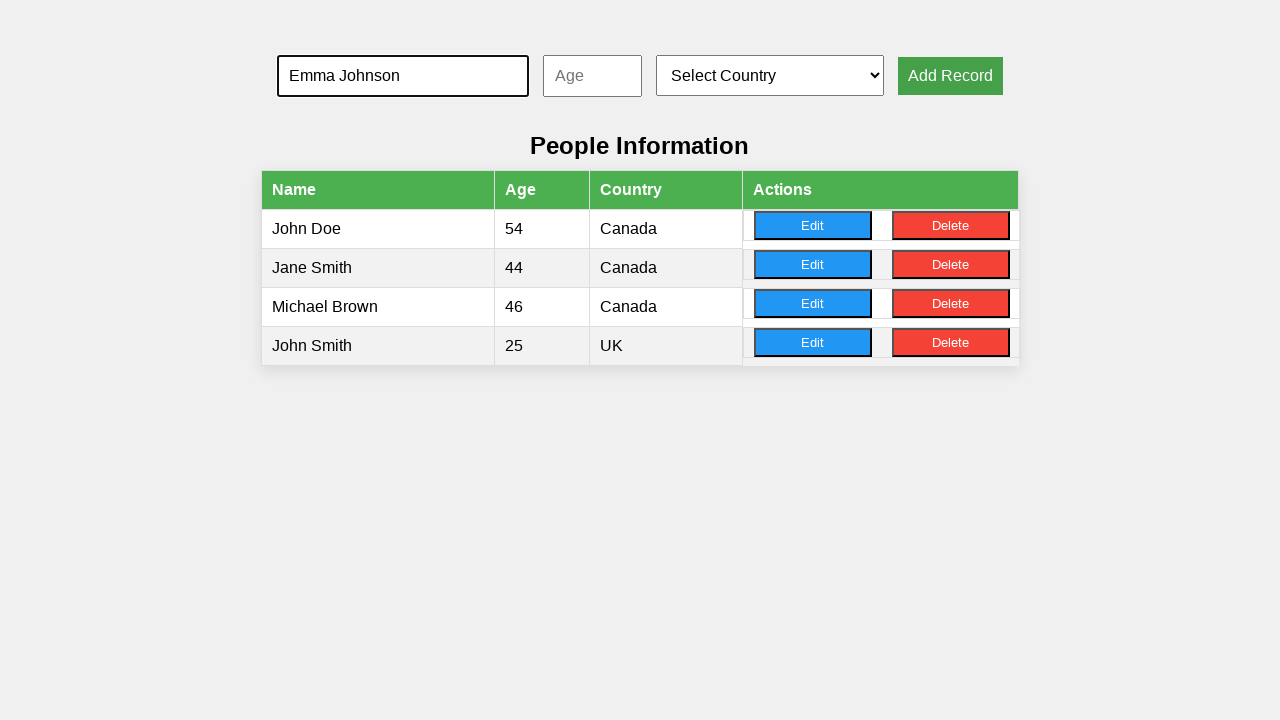

Filled age input with '18' on #ageInput
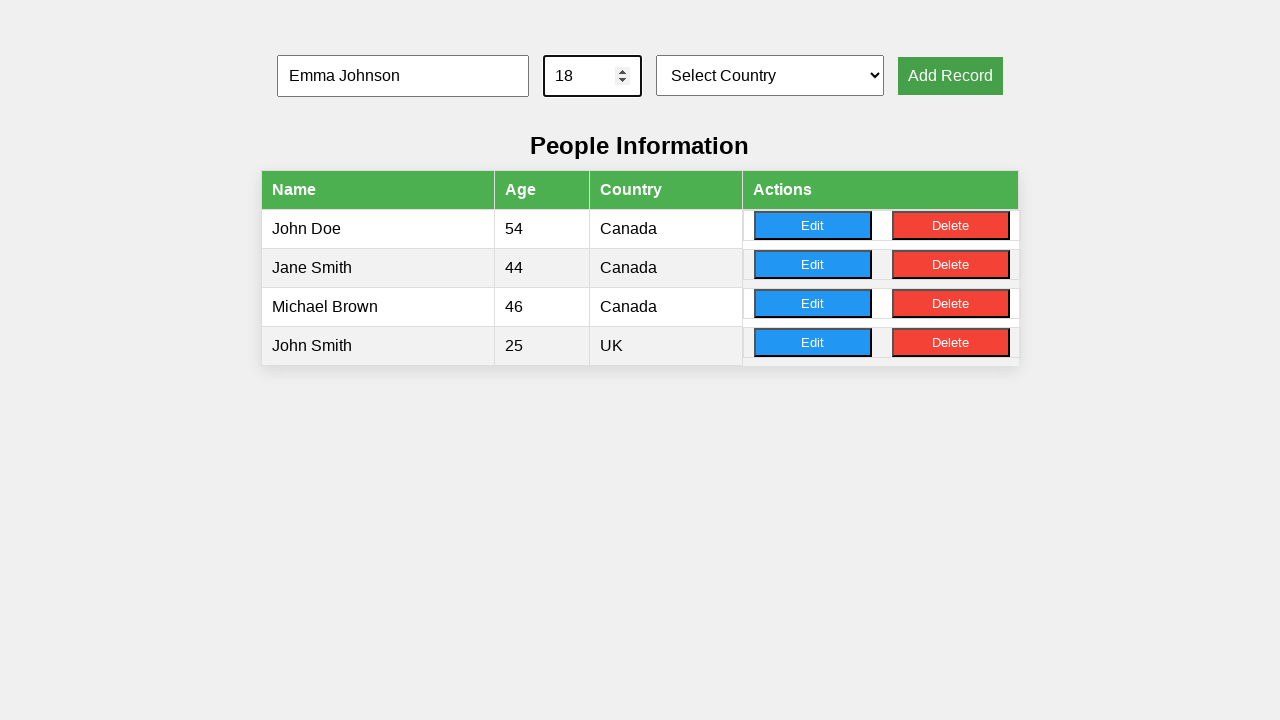

Selected country at index 3 on #countrySelect
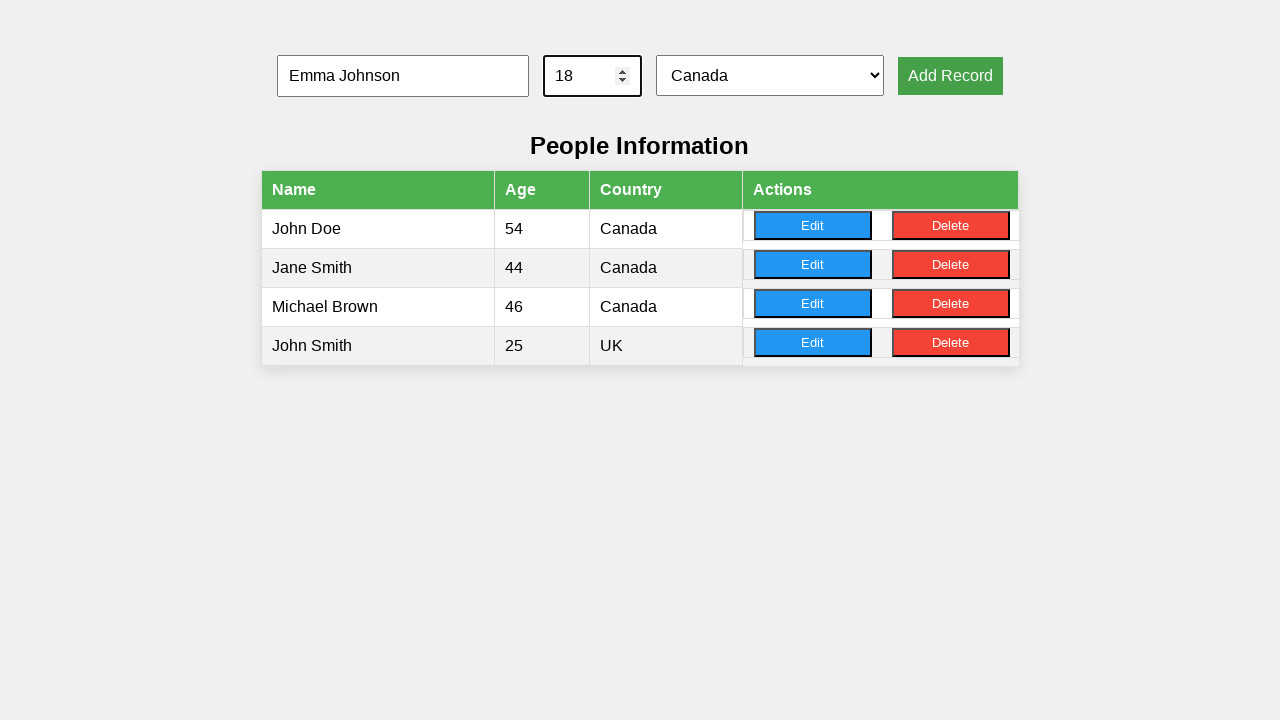

Clicked Add Record button for record 2 at (950, 76) on xpath=//button[normalize-space()='Add Record']
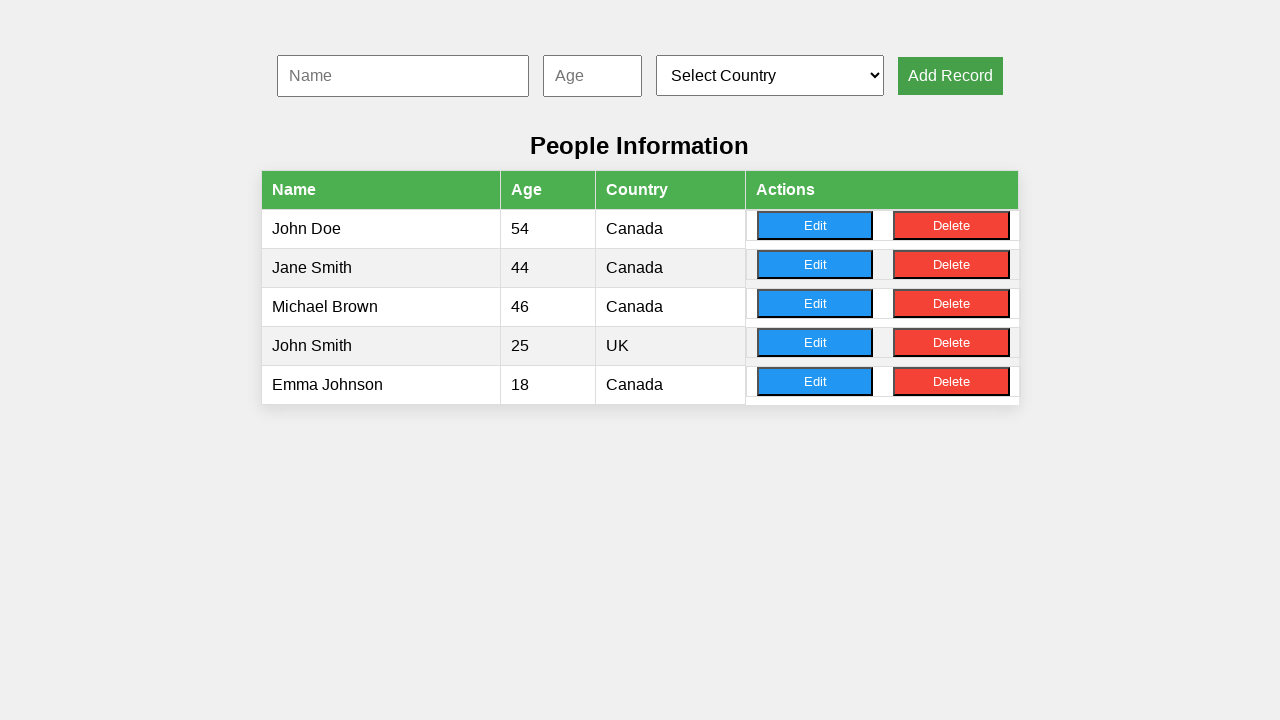

Filled name input with 'Michael Brown' on #nameInput
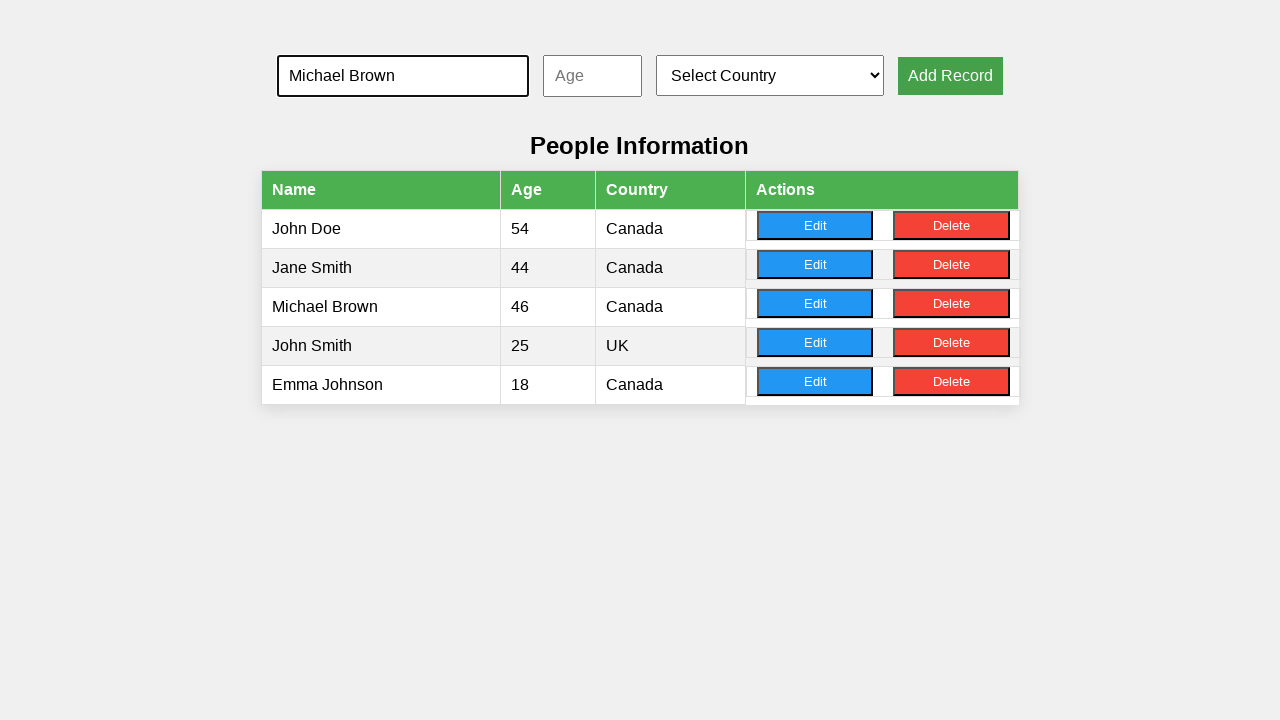

Filled age input with '32' on #ageInput
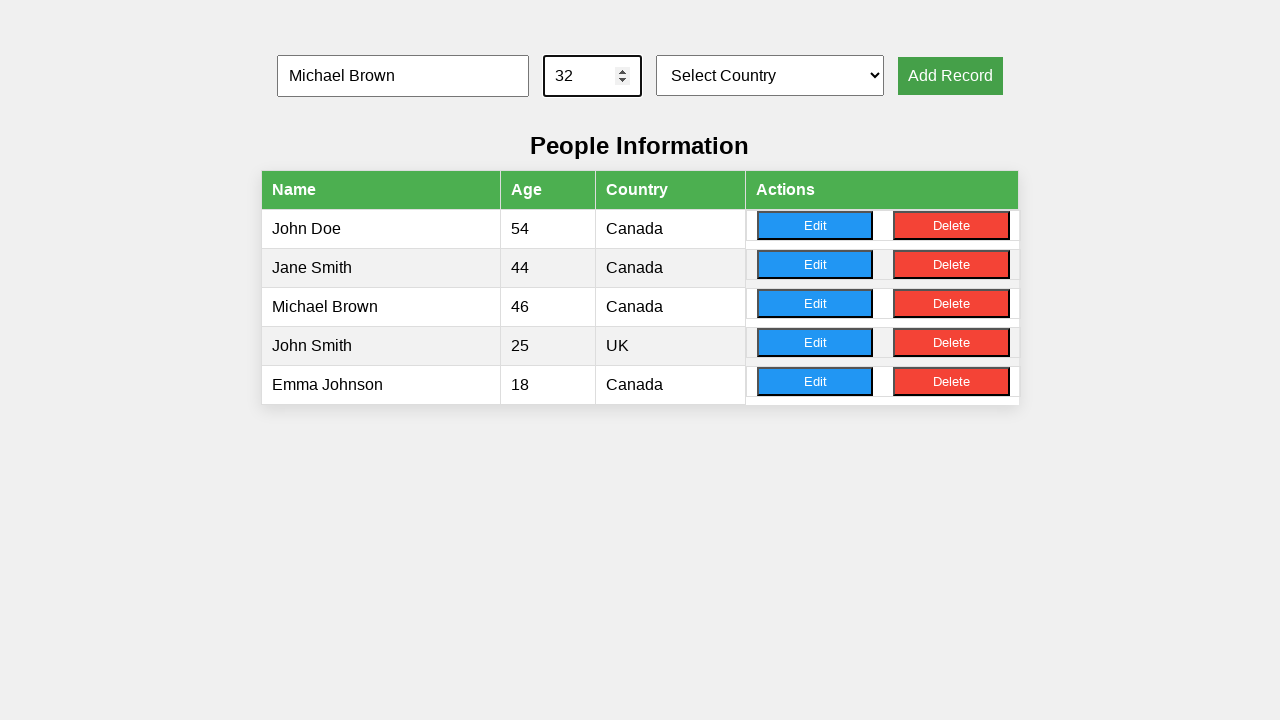

Selected country at index 3 on #countrySelect
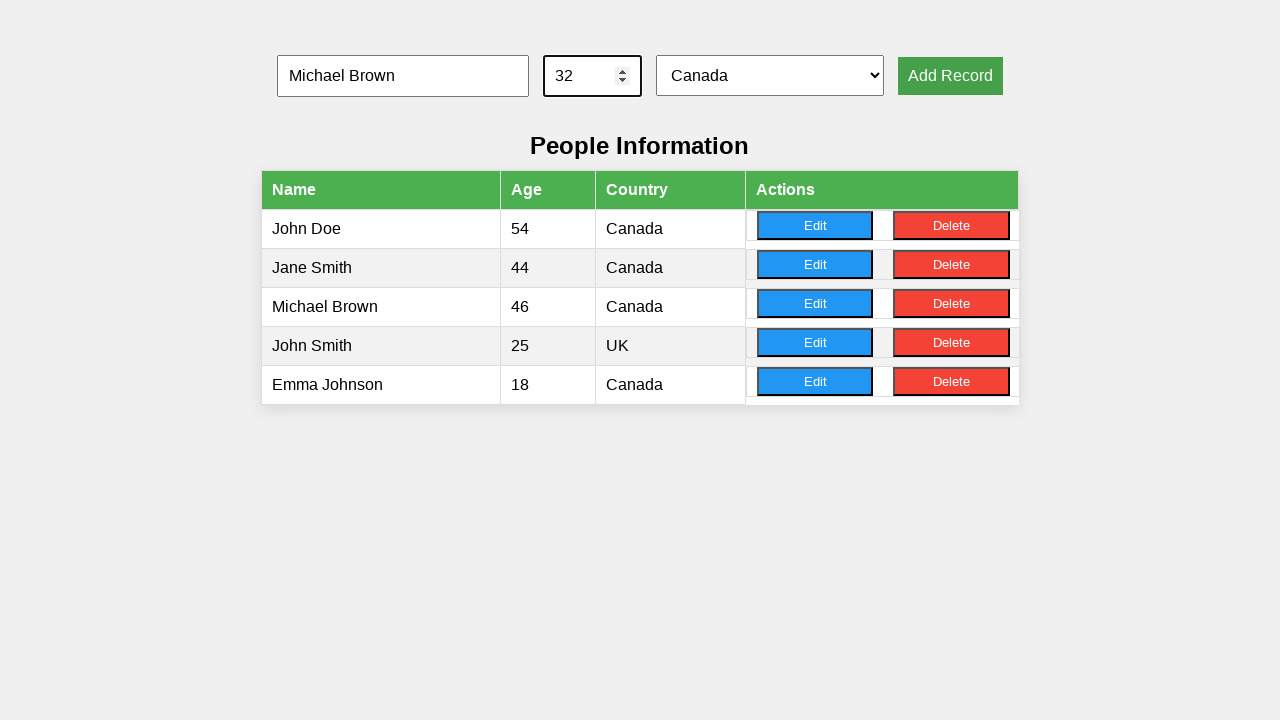

Clicked Add Record button for record 3 at (950, 76) on xpath=//button[normalize-space()='Add Record']
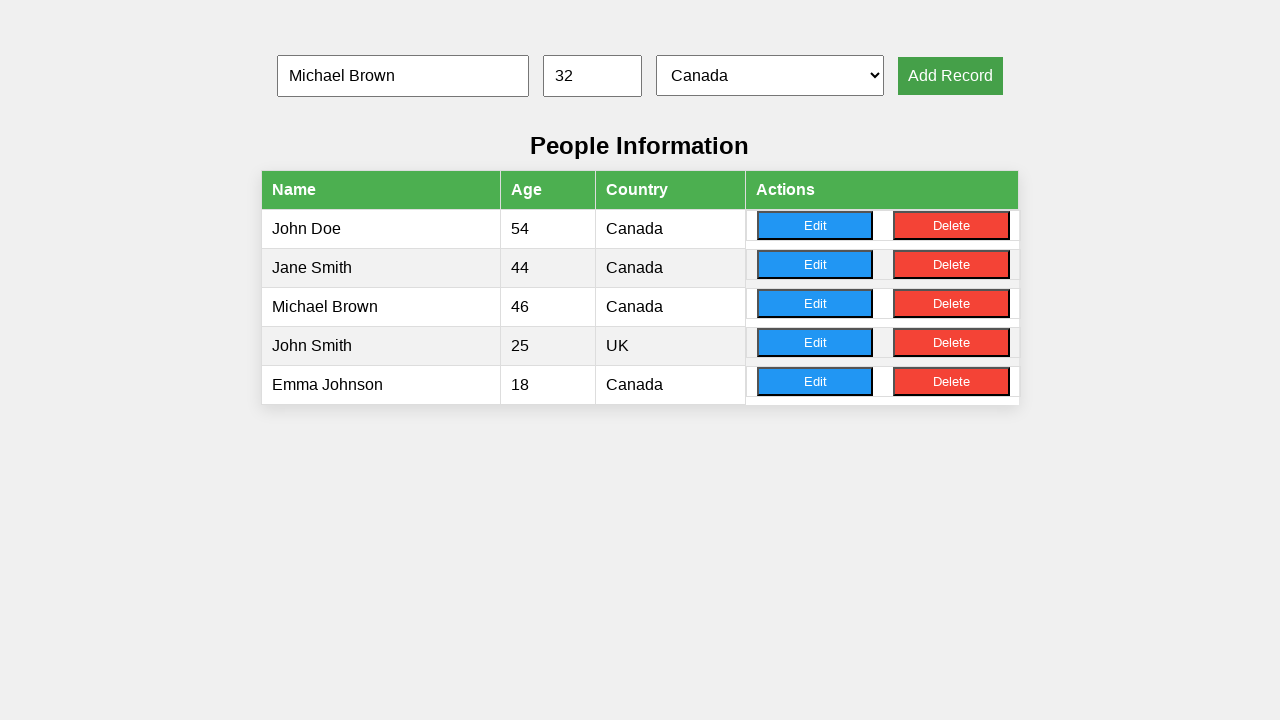

Filled name input with 'Sarah Davis' on #nameInput
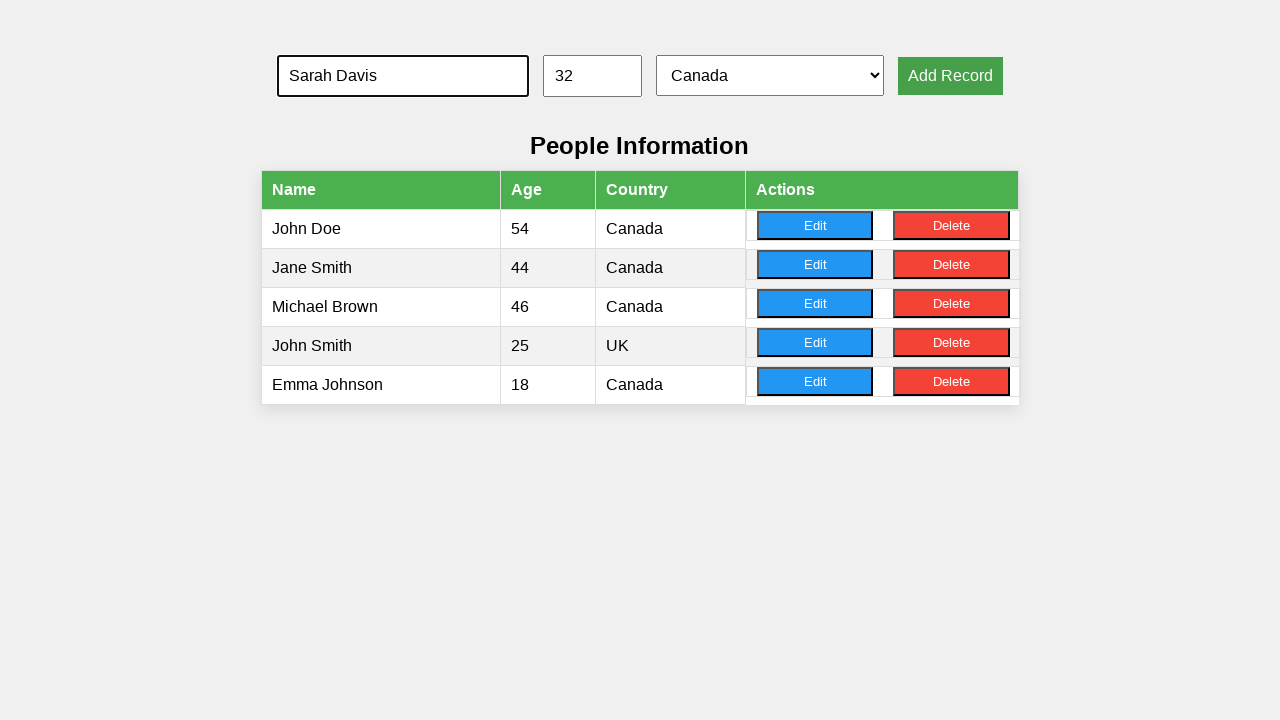

Filled age input with '14' on #ageInput
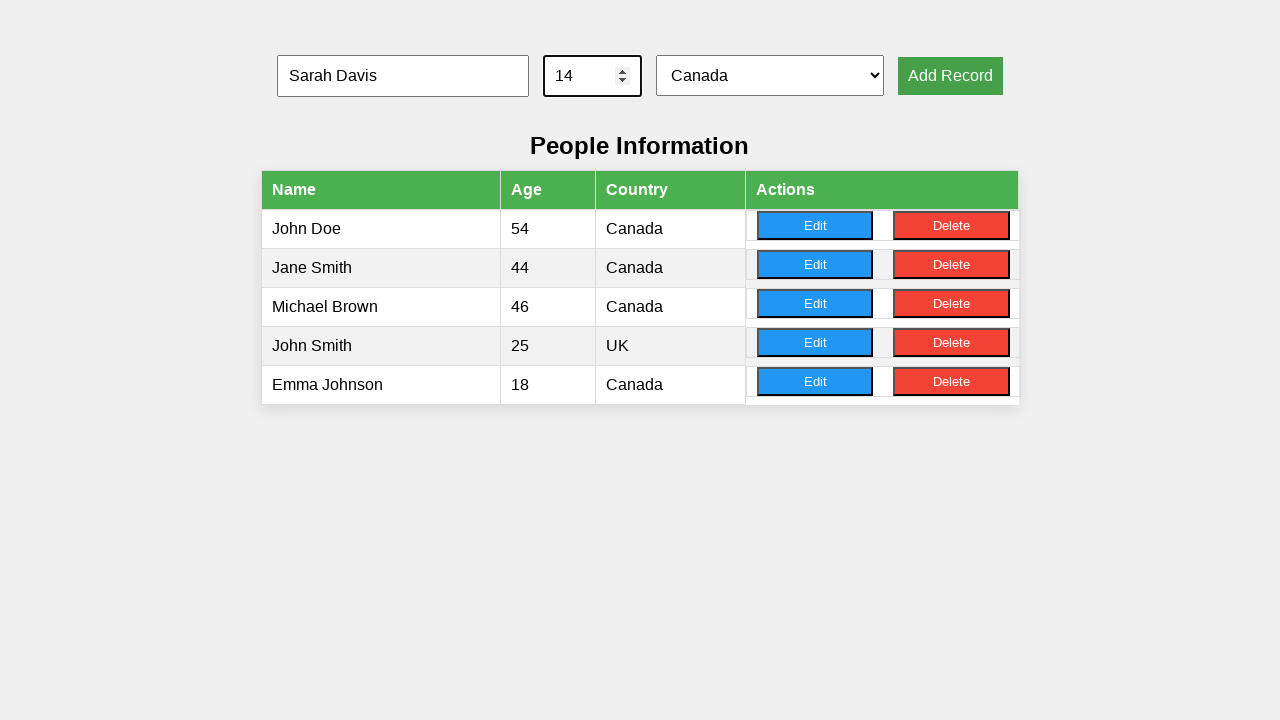

Selected country at index 2 on #countrySelect
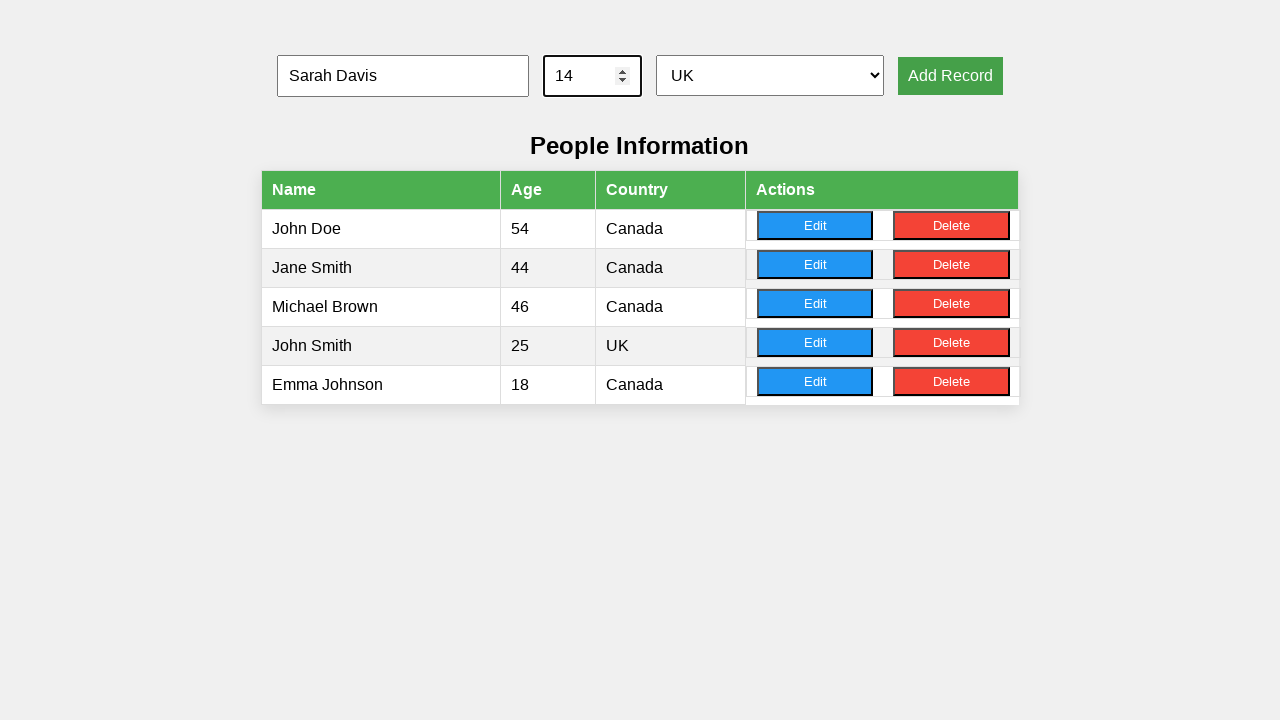

Clicked Add Record button for record 4 at (950, 76) on xpath=//button[normalize-space()='Add Record']
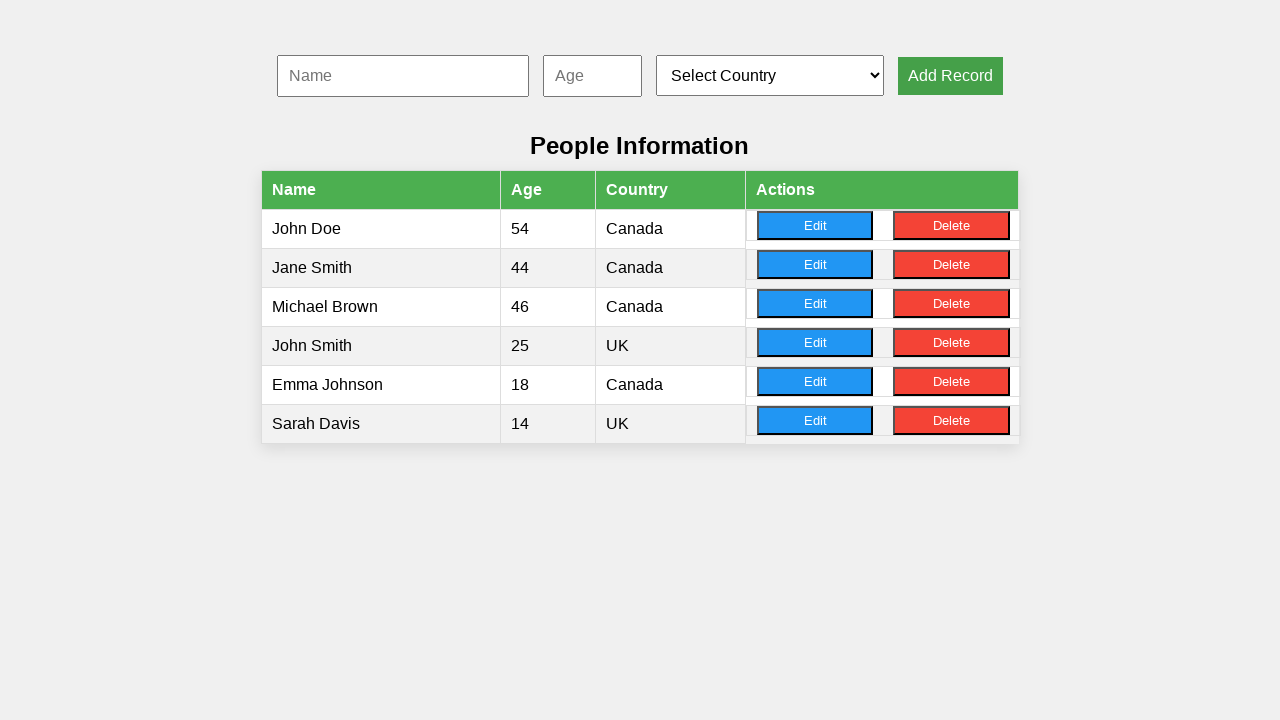

Filled name input with 'James Wilson' on #nameInput
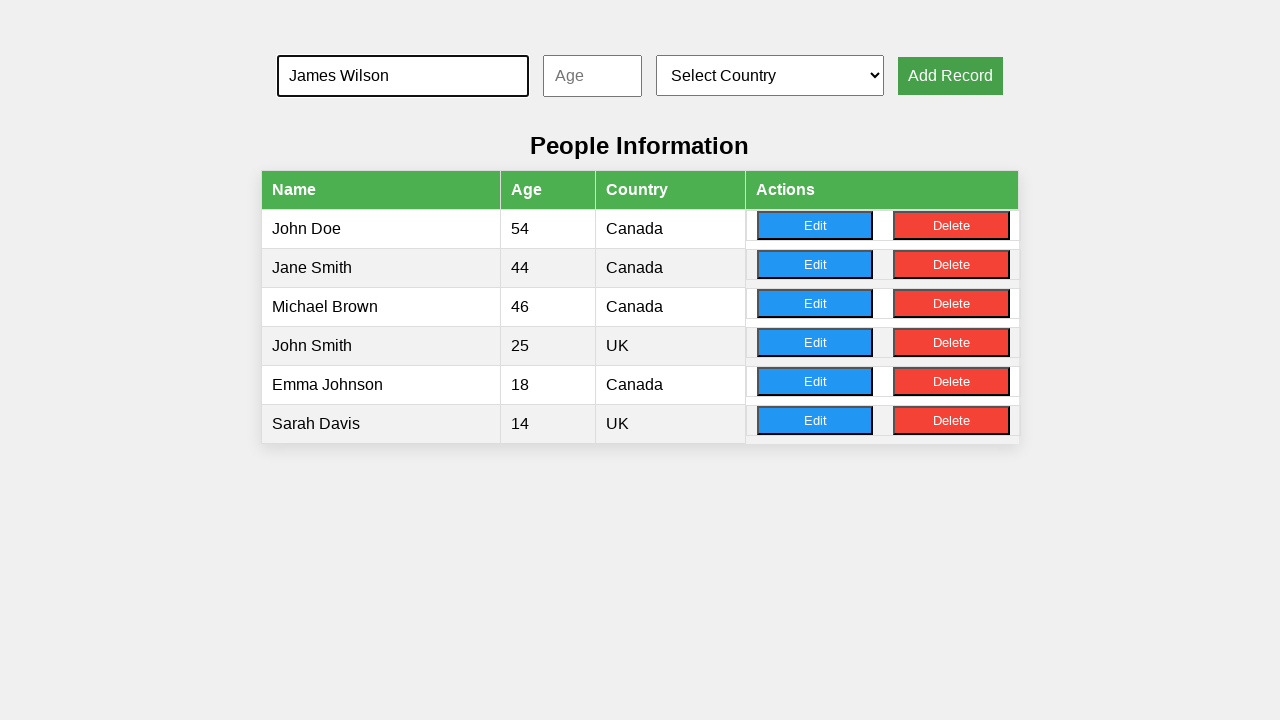

Filled age input with '28' on #ageInput
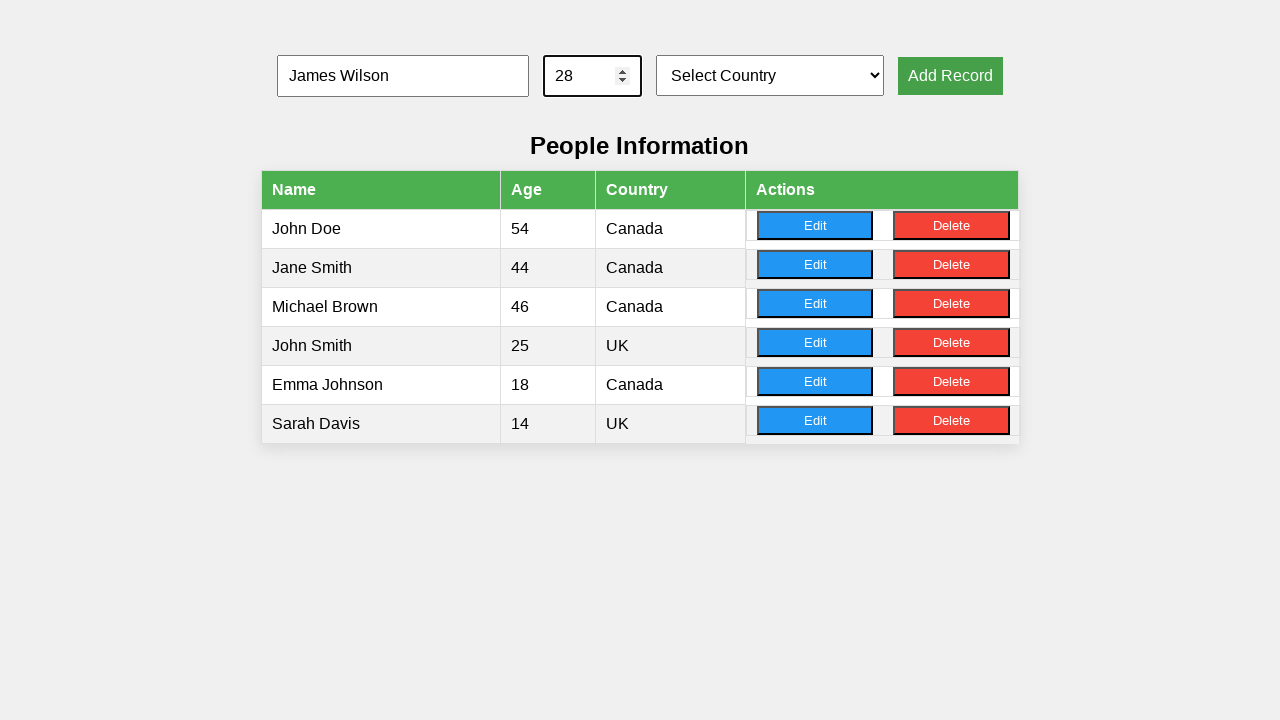

Selected country at index 1 on #countrySelect
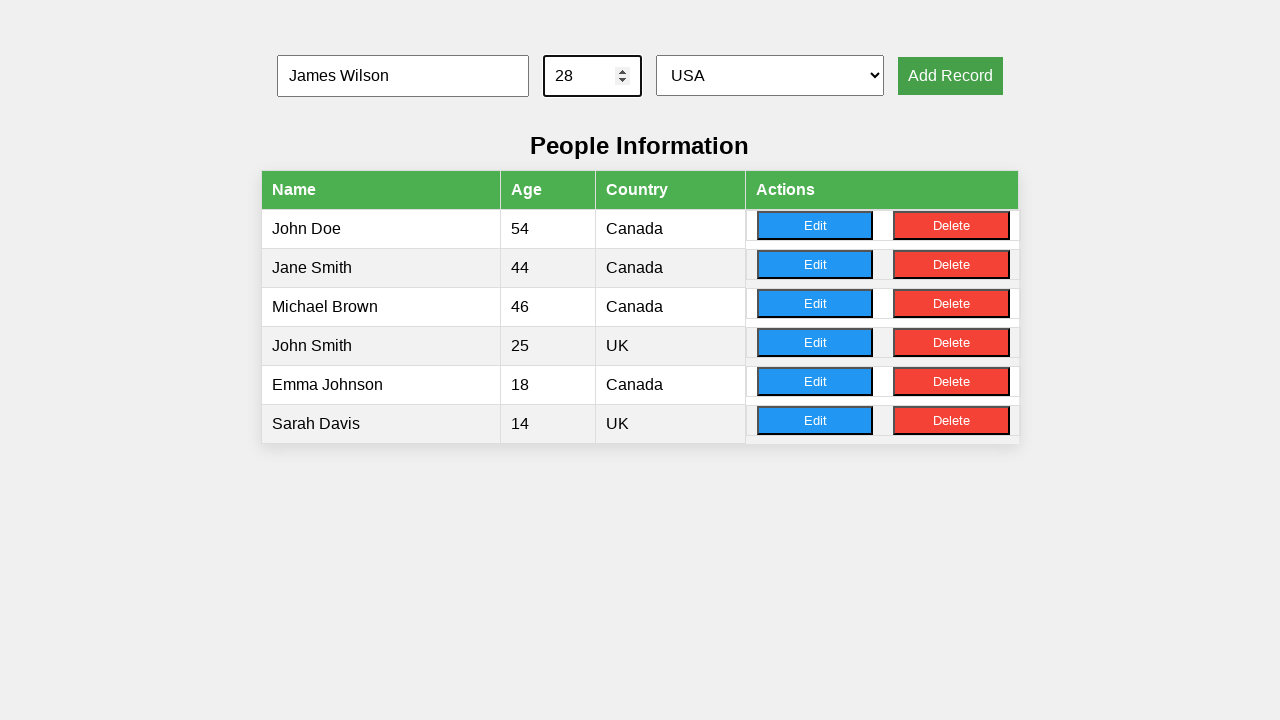

Clicked Add Record button for record 5 at (950, 76) on xpath=//button[normalize-space()='Add Record']
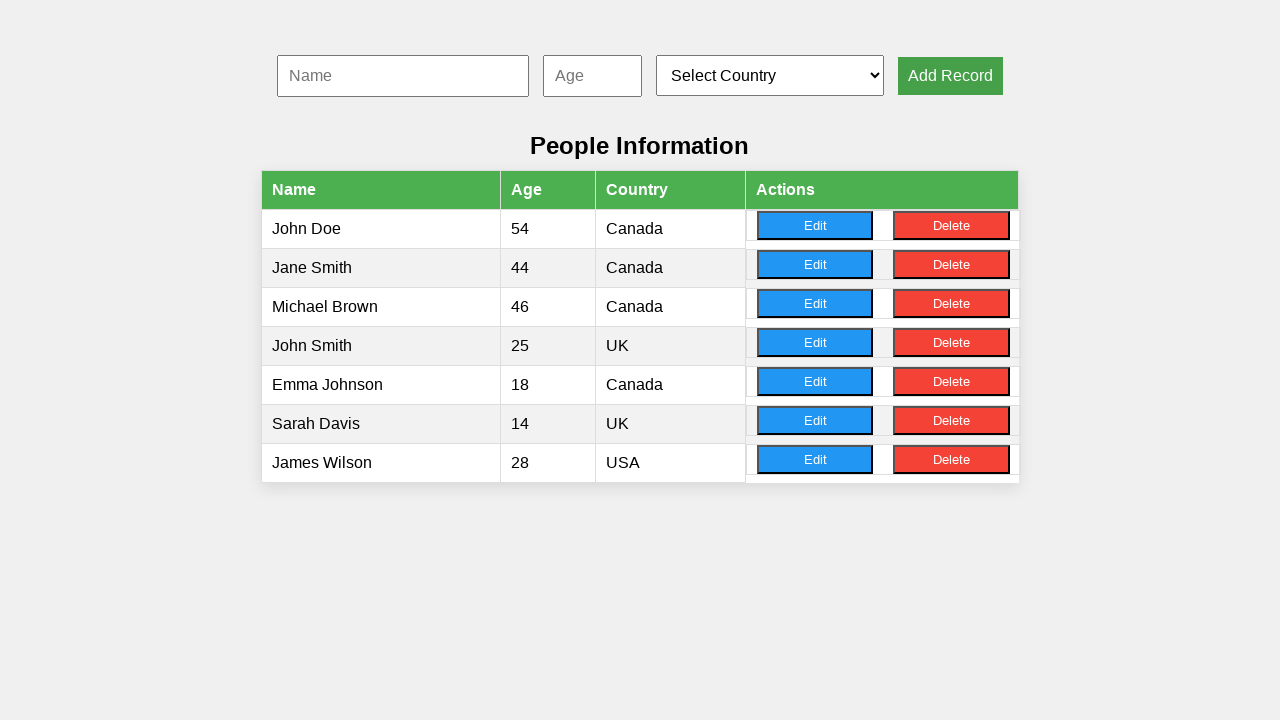

Filled name input with 'Emily Taylor' on #nameInput
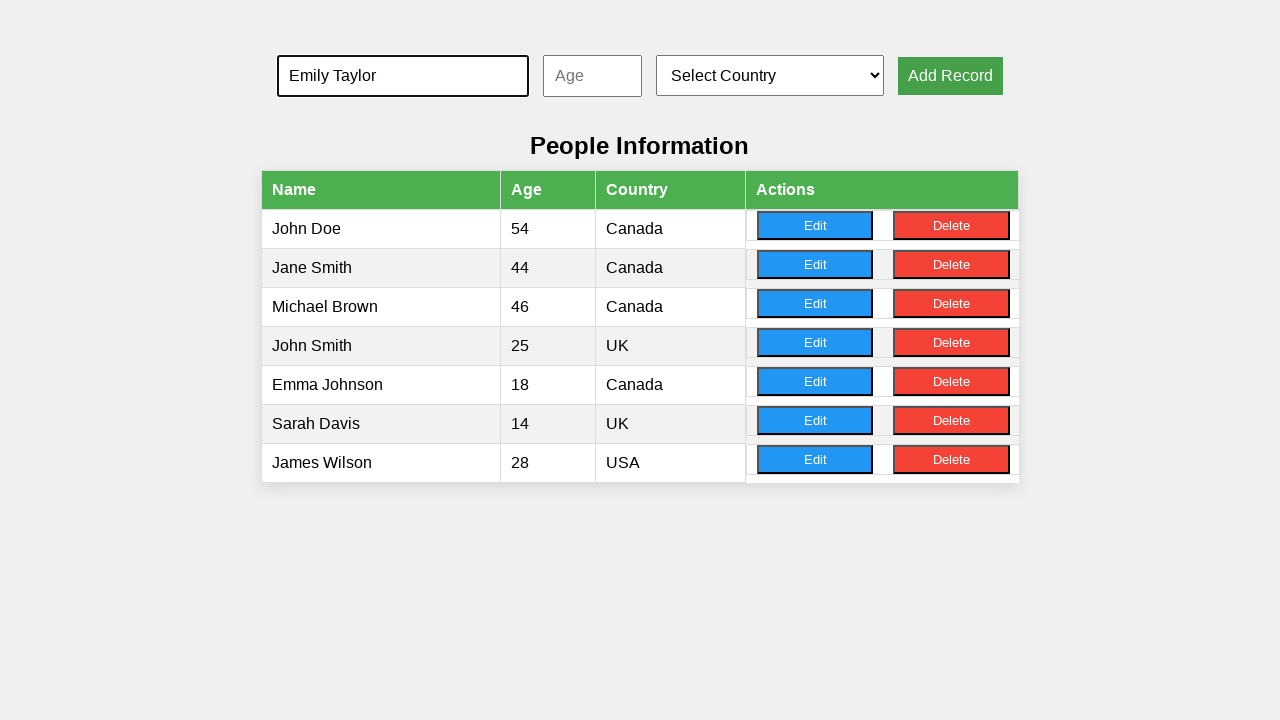

Filled age input with '22' on #ageInput
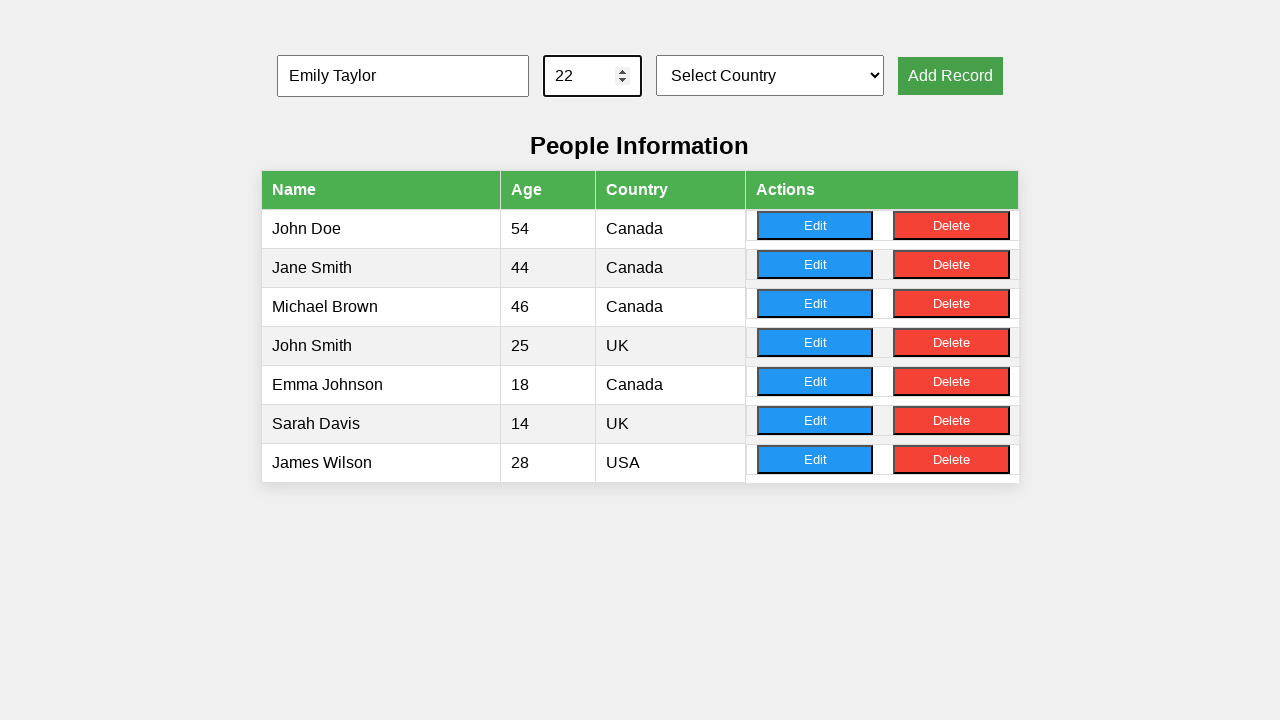

Selected country at index 3 on #countrySelect
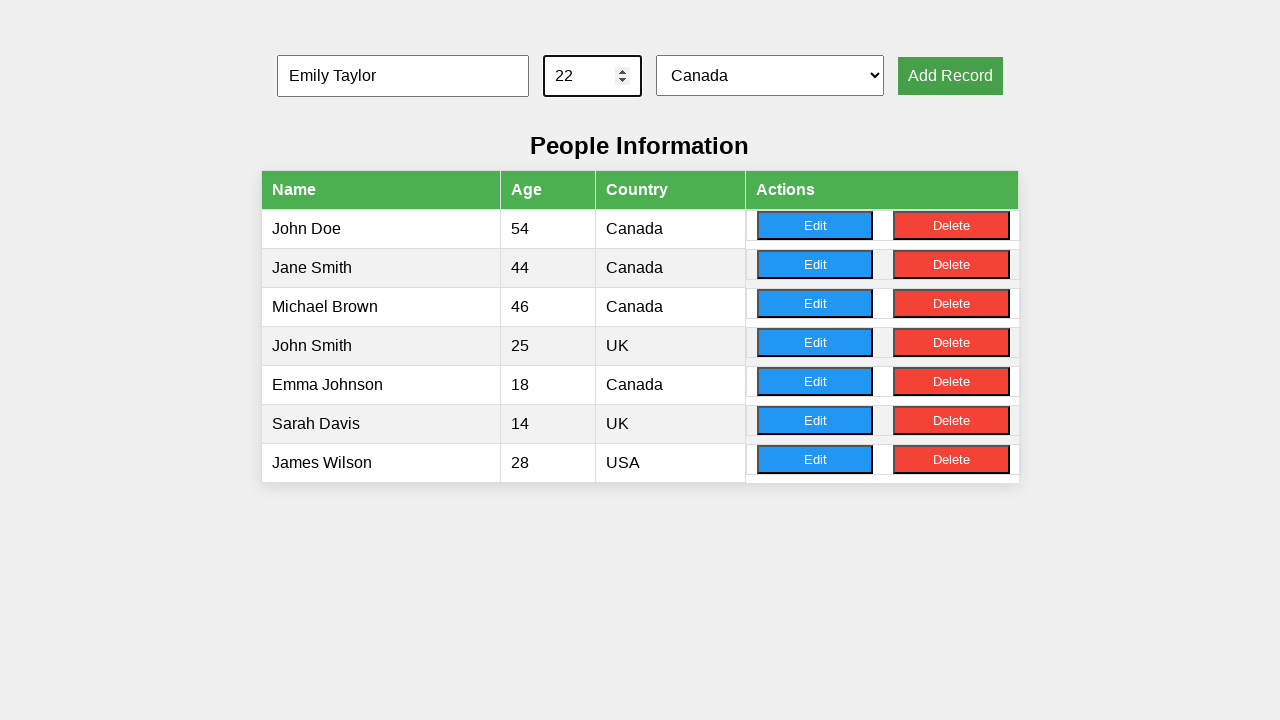

Clicked Add Record button for record 6 at (950, 76) on xpath=//button[normalize-space()='Add Record']
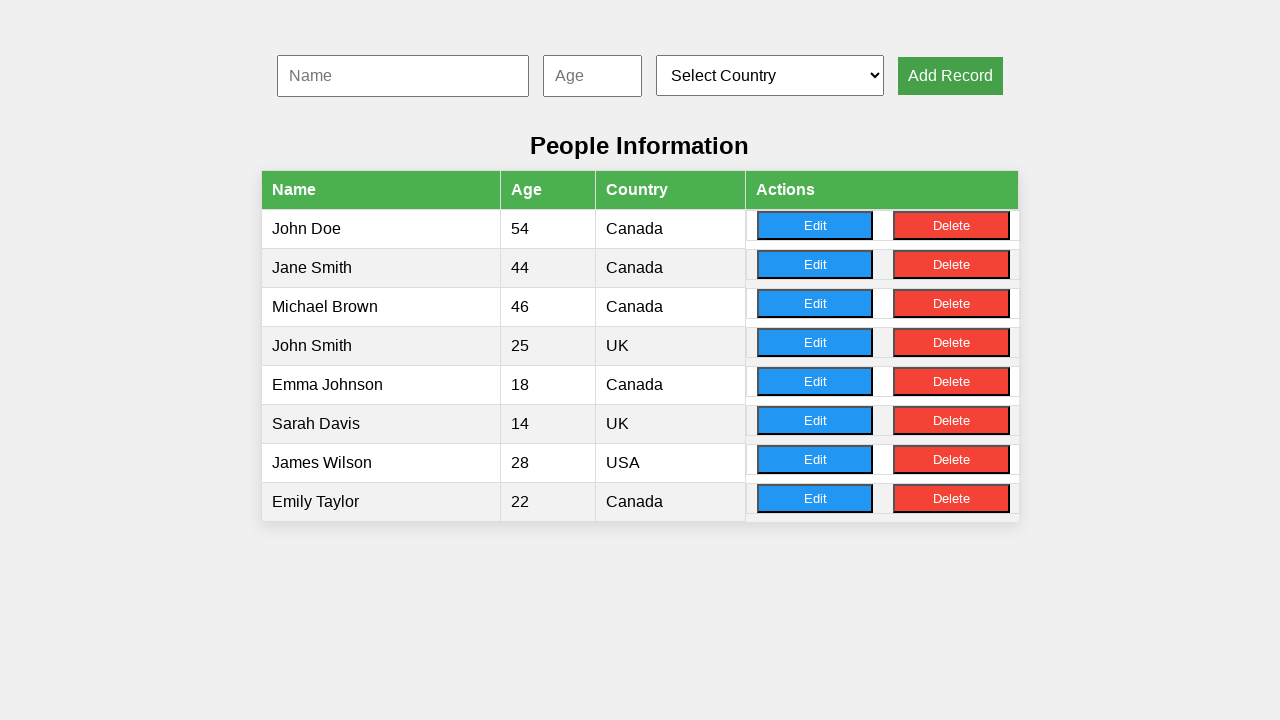

Filled name input with 'David Anderson' on #nameInput
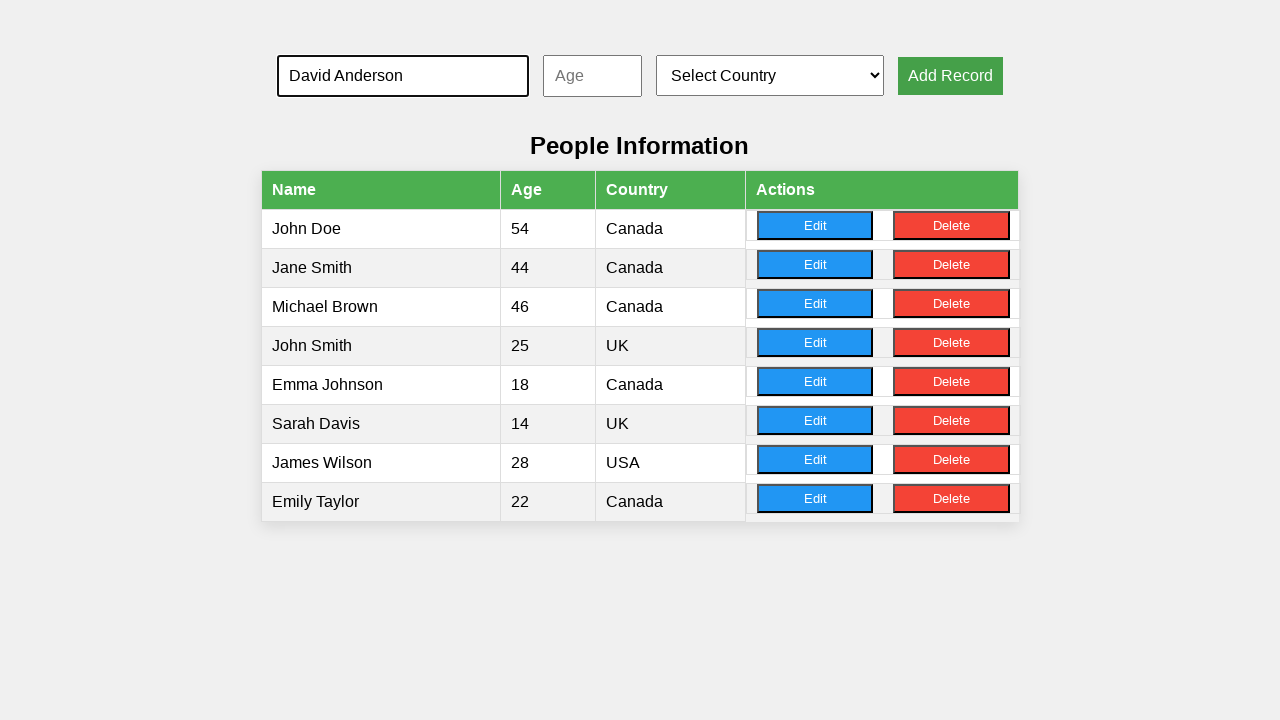

Filled age input with '19' on #ageInput
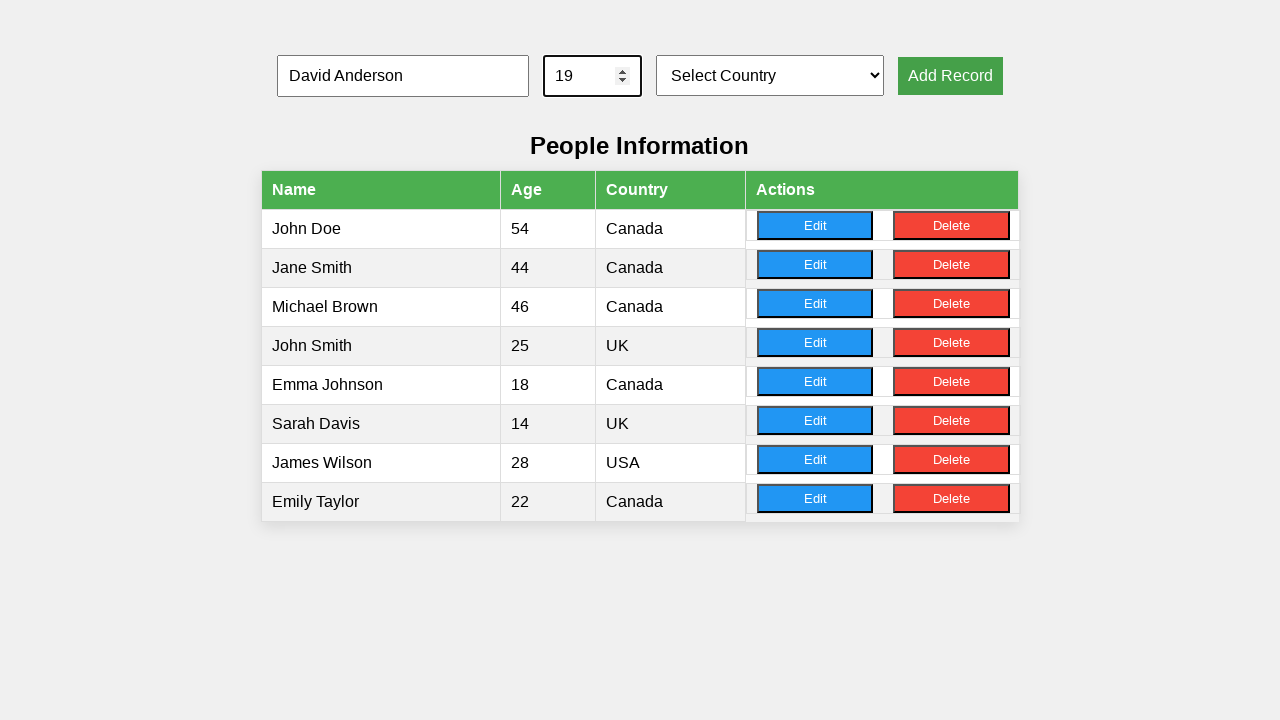

Selected country at index 1 on #countrySelect
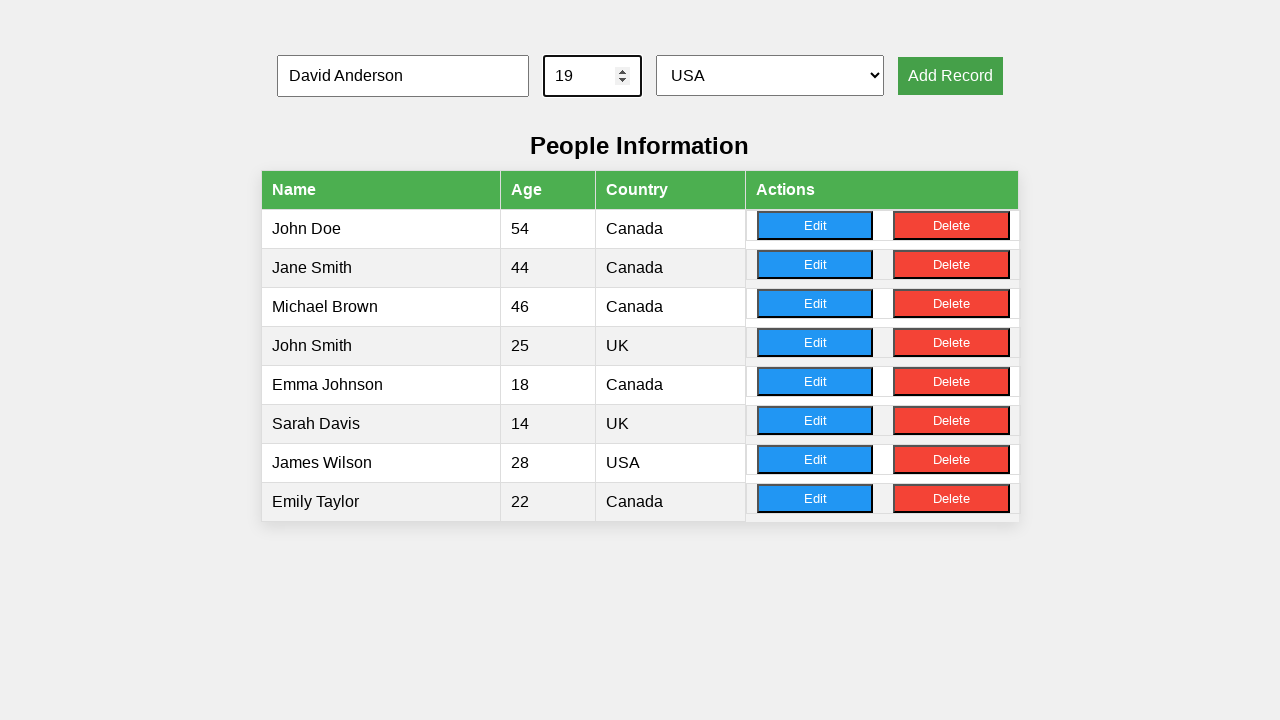

Clicked Add Record button for record 7 at (950, 76) on xpath=//button[normalize-space()='Add Record']
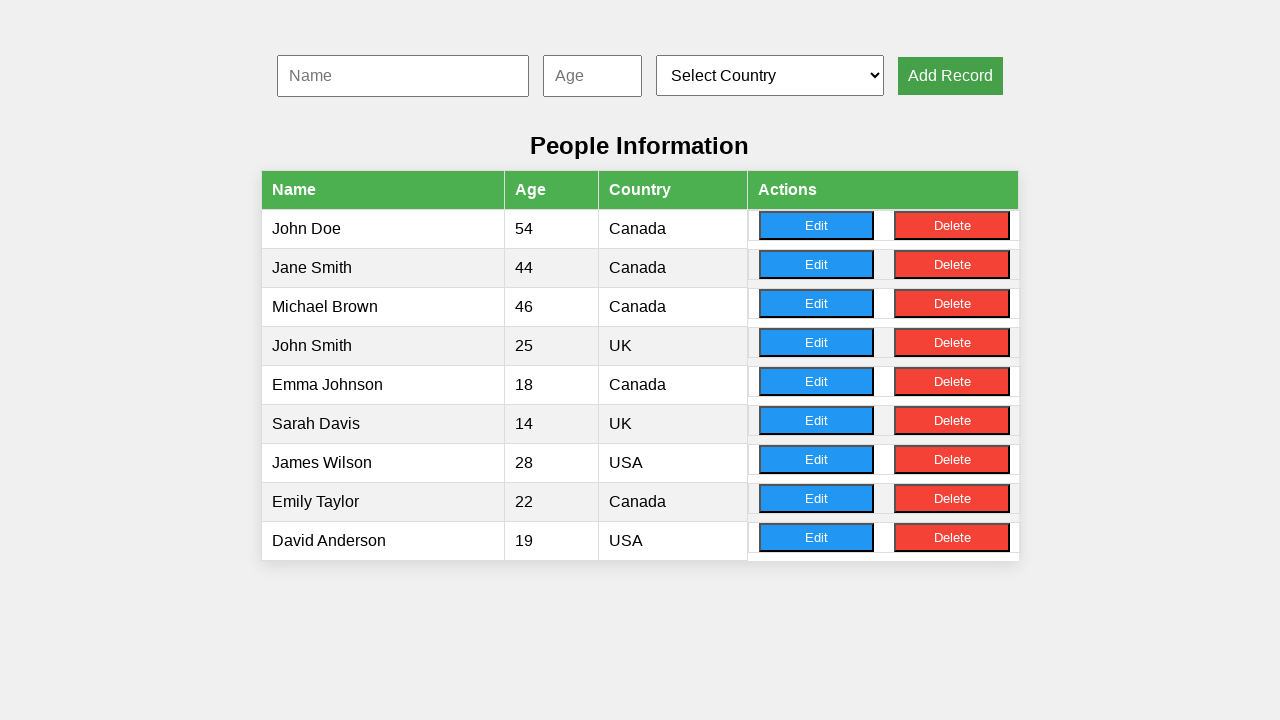

Filled name input with 'Olivia Martinez' on #nameInput
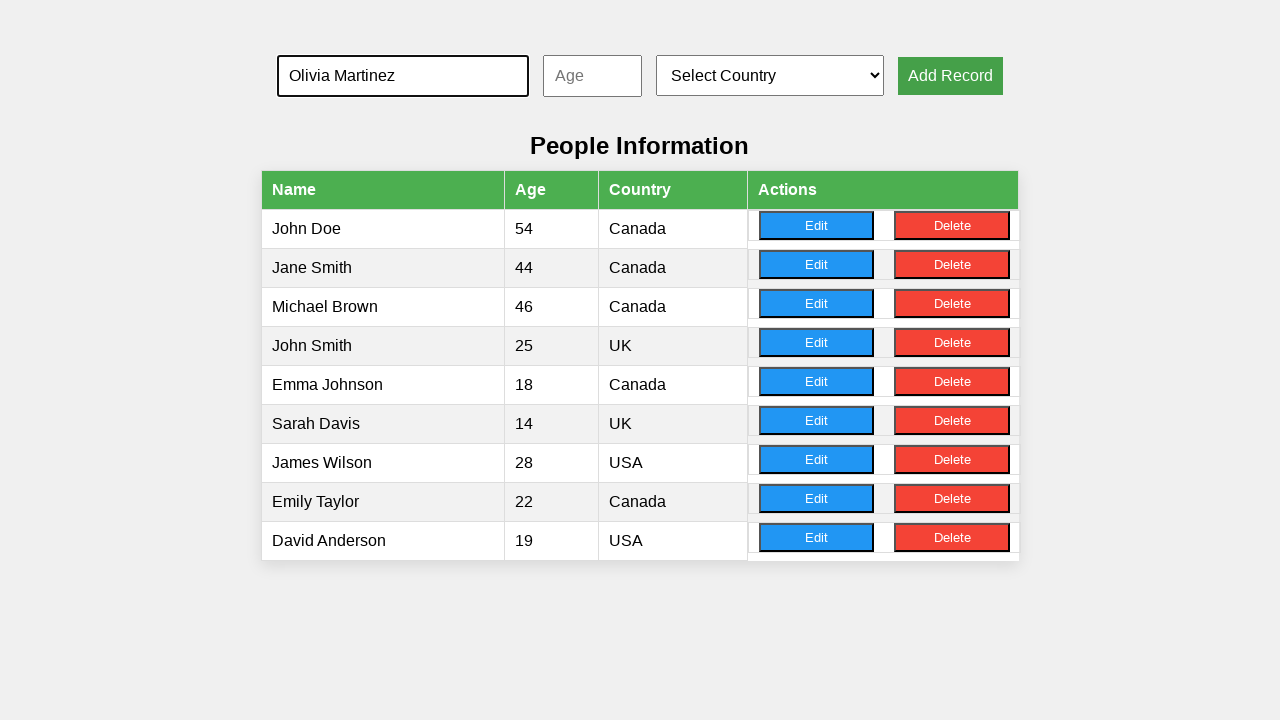

Filled age input with '31' on #ageInput
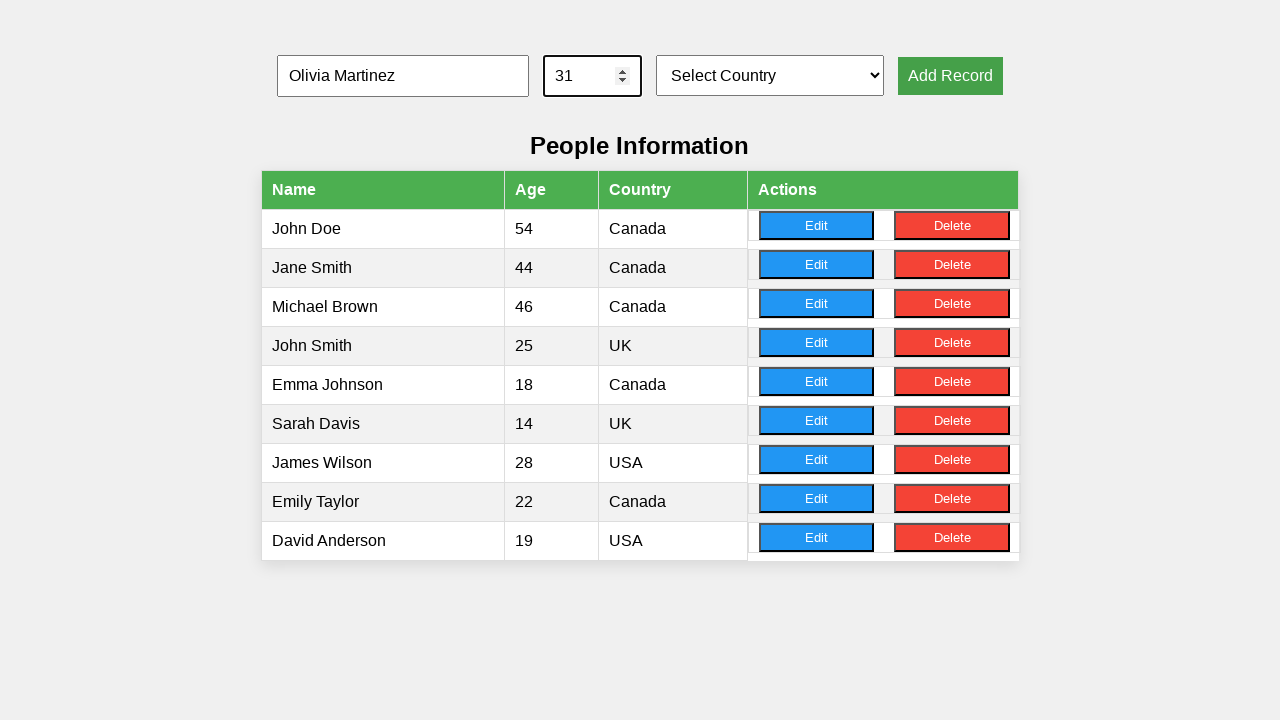

Selected country at index 1 on #countrySelect
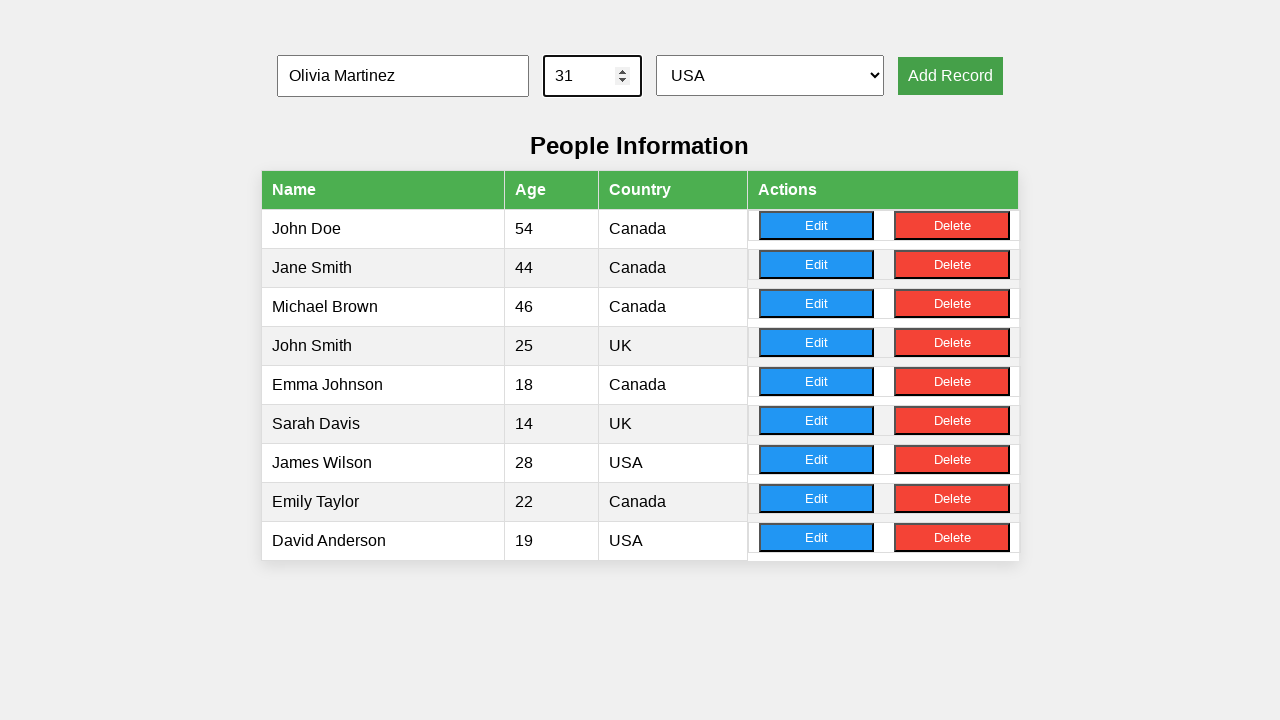

Clicked Add Record button for record 8 at (950, 76) on xpath=//button[normalize-space()='Add Record']
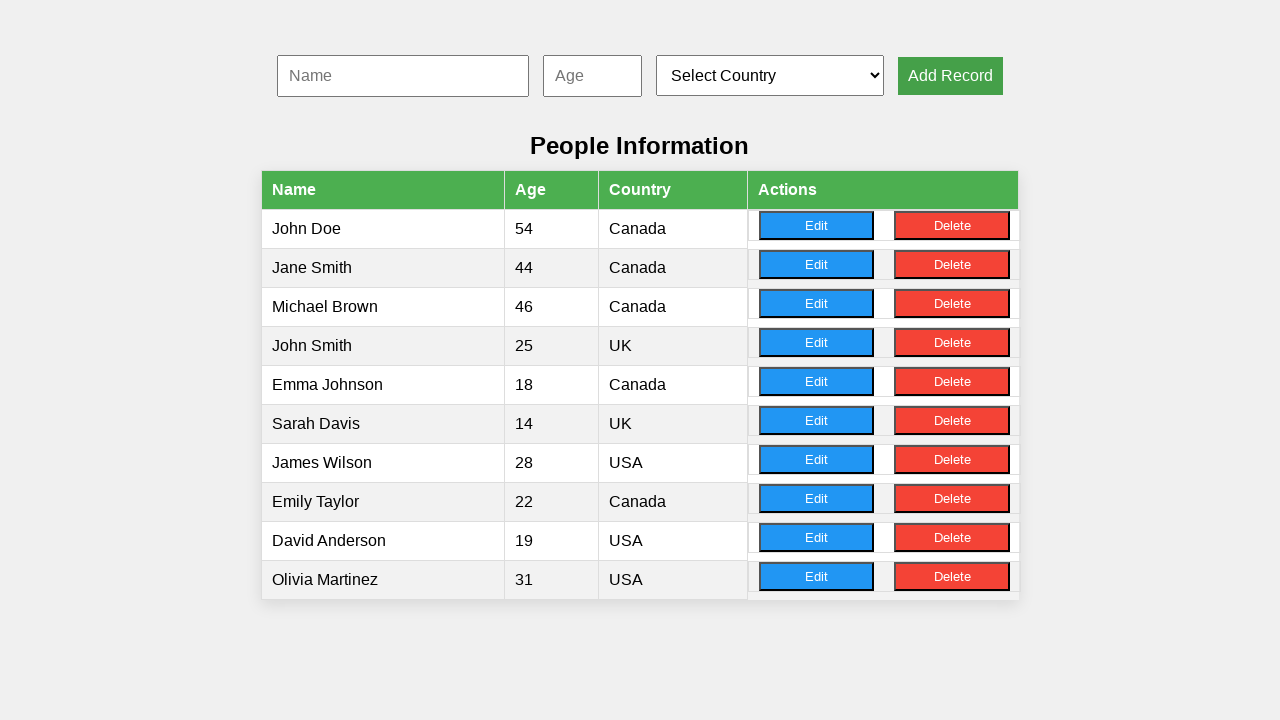

Filled name input with 'Daniel Thomas' on #nameInput
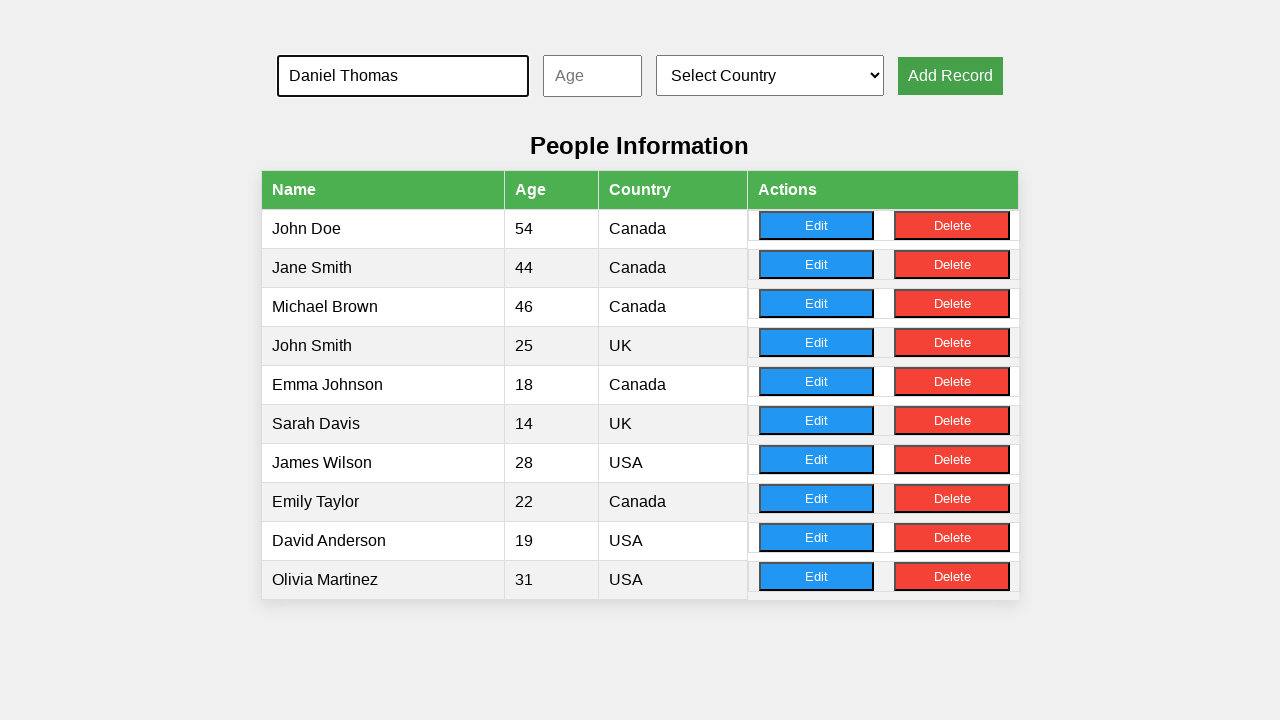

Filled age input with '16' on #ageInput
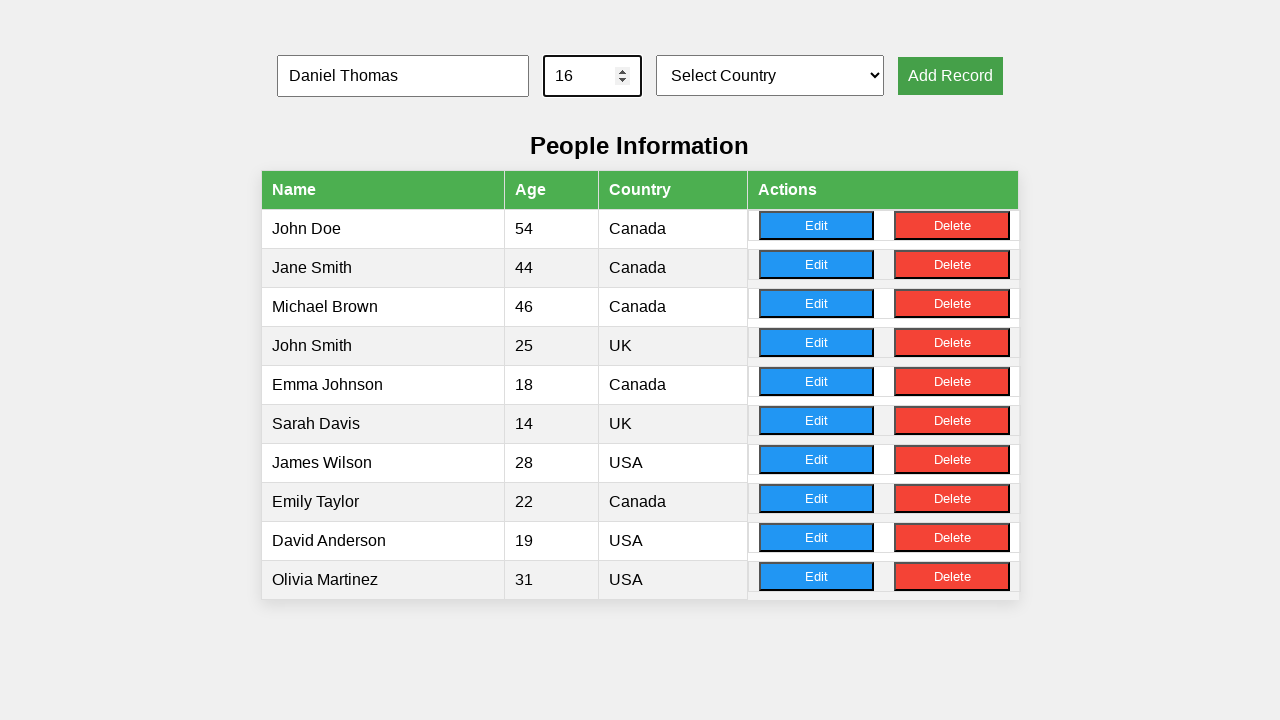

Selected country at index 2 on #countrySelect
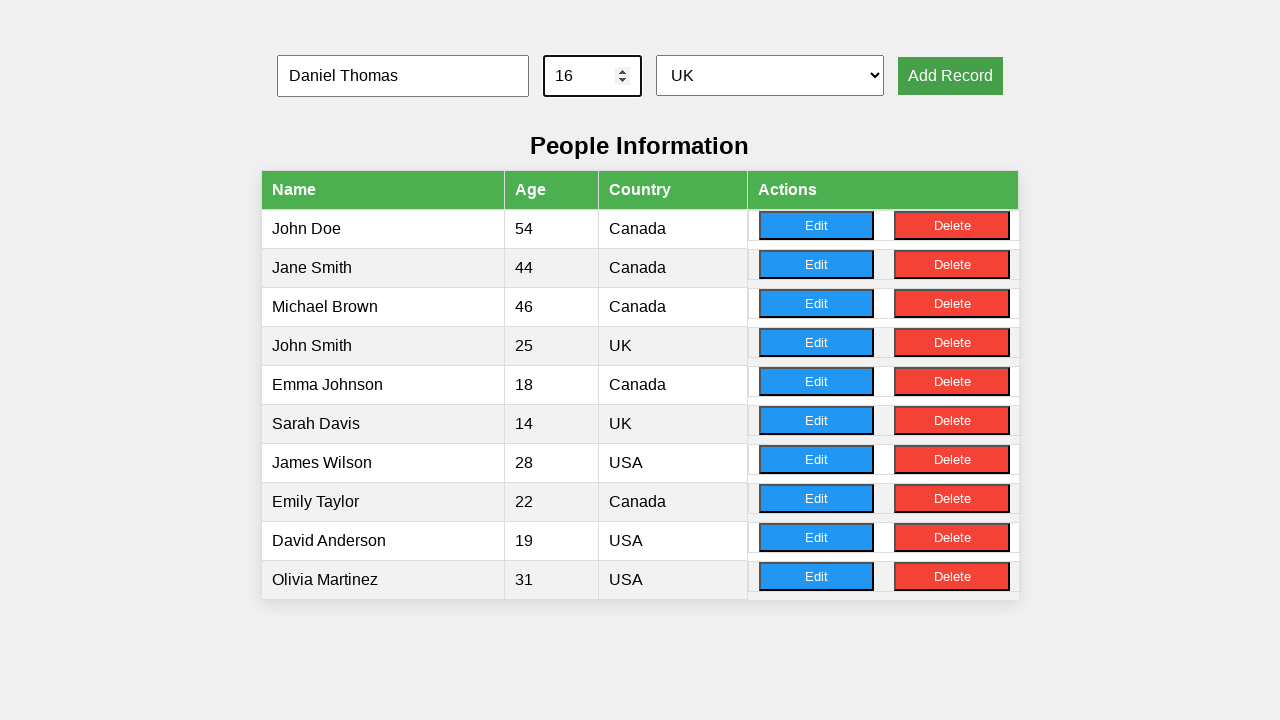

Clicked Add Record button for record 9 at (950, 76) on xpath=//button[normalize-space()='Add Record']
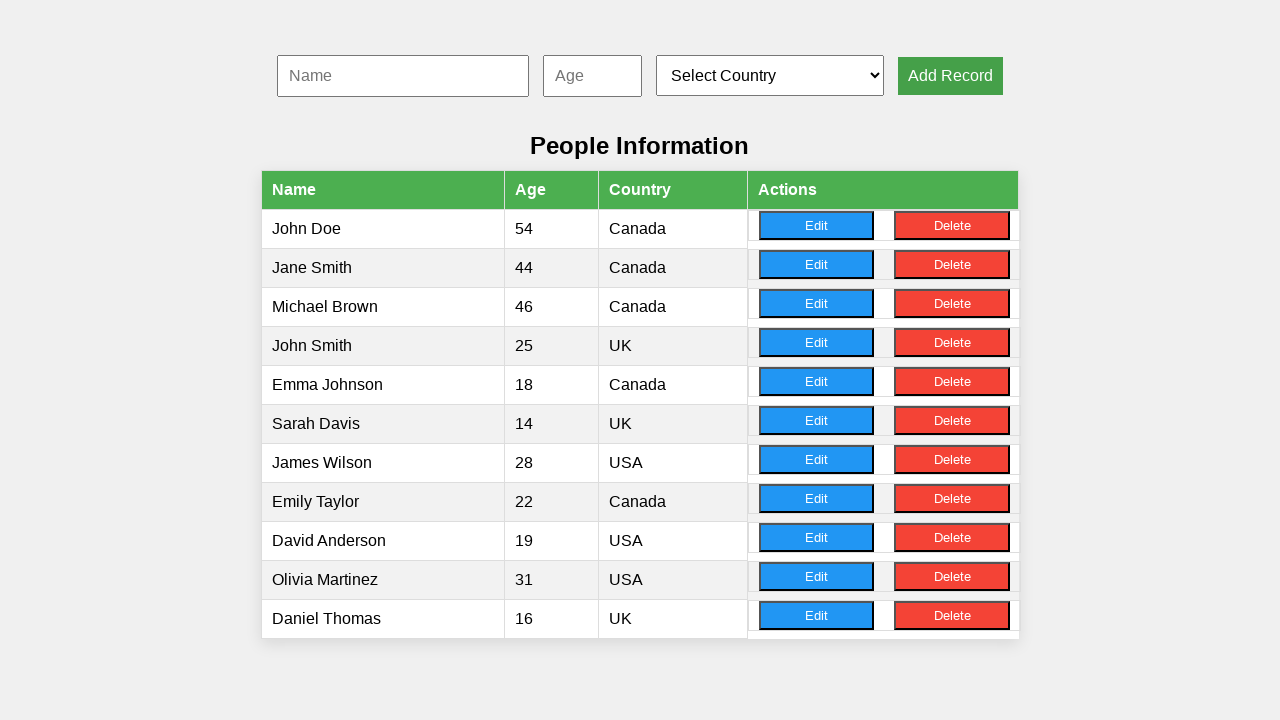

Waited for table rows to be populated
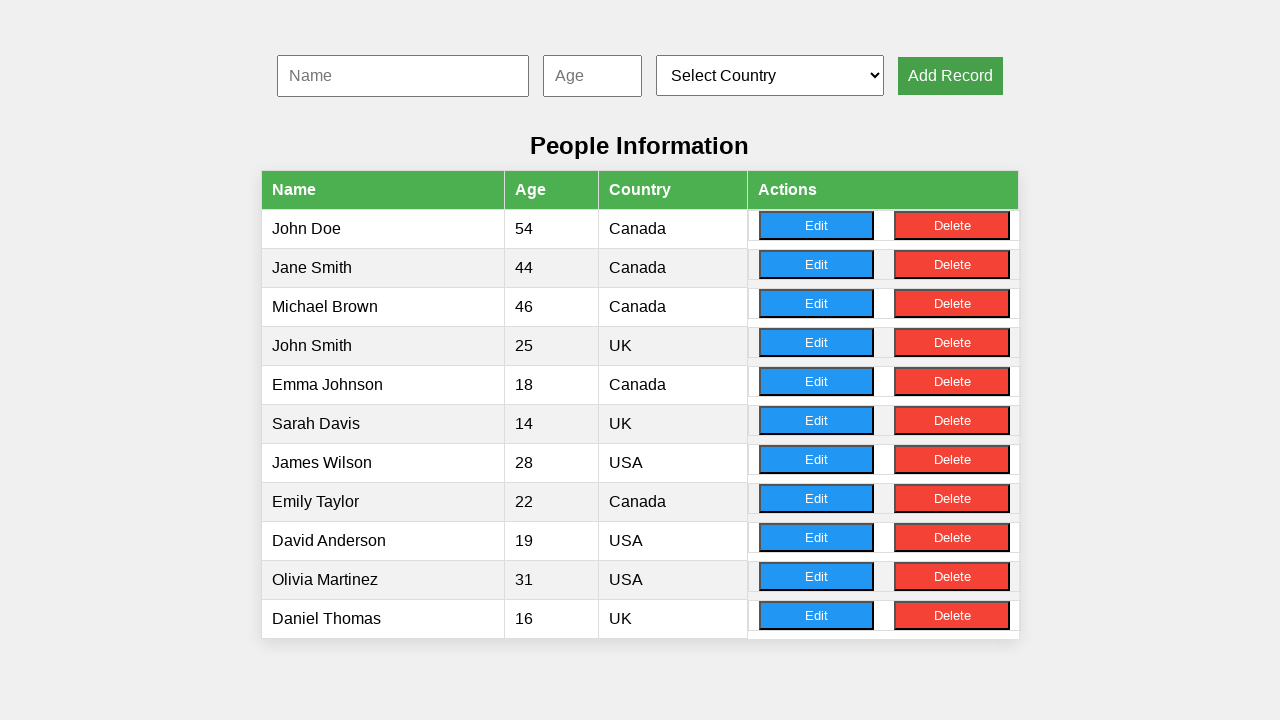

Retrieved all table rows, total count: 11
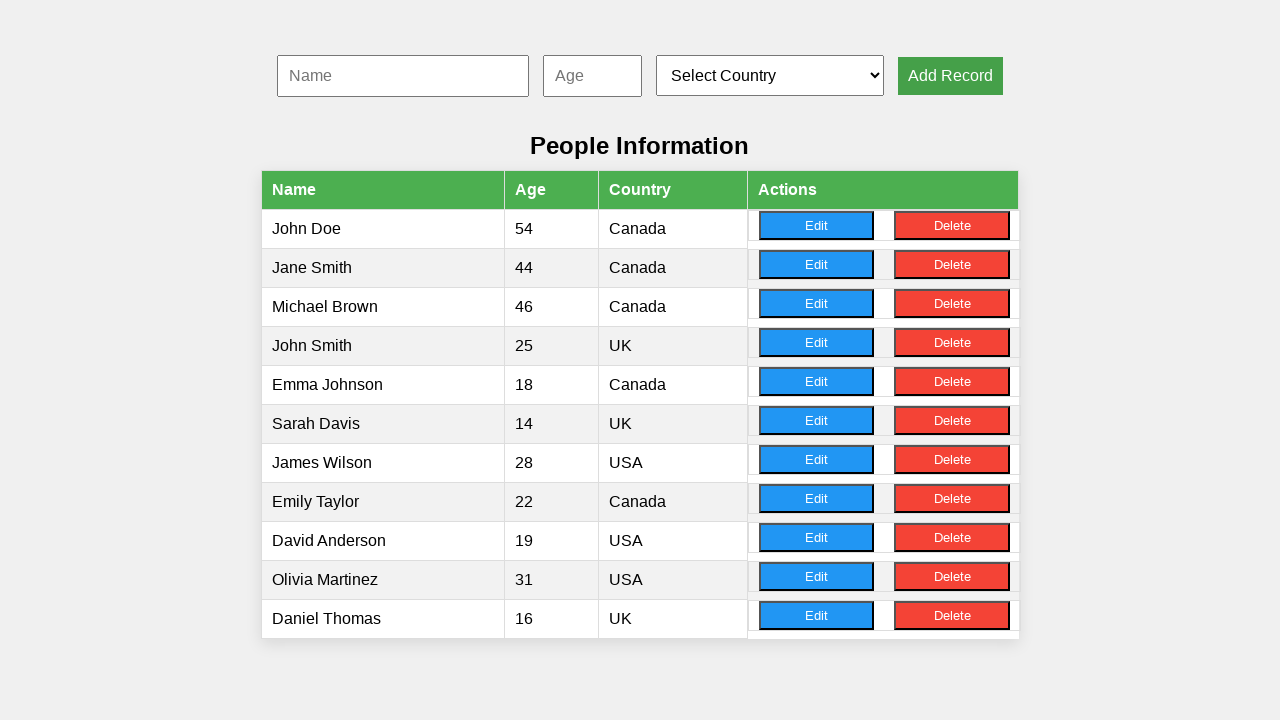

Read row 1: John Doe (age 54)
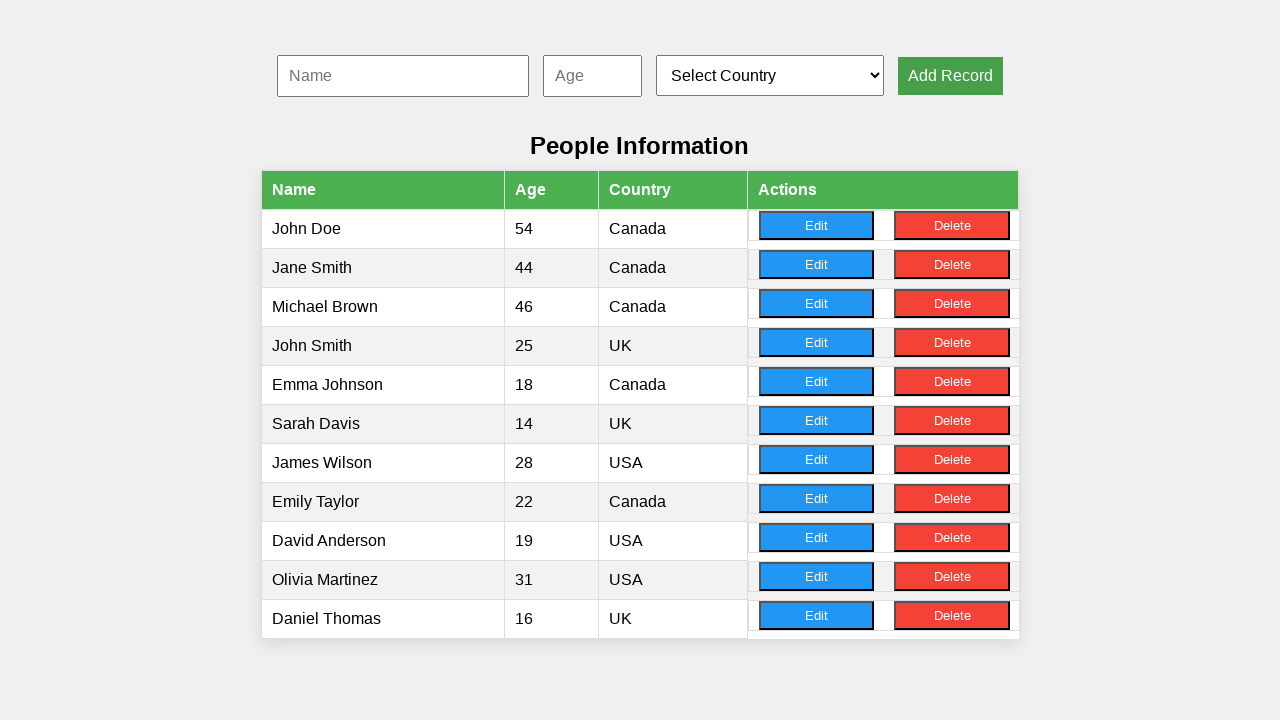

Read row 2: Jane Smith (age 44)
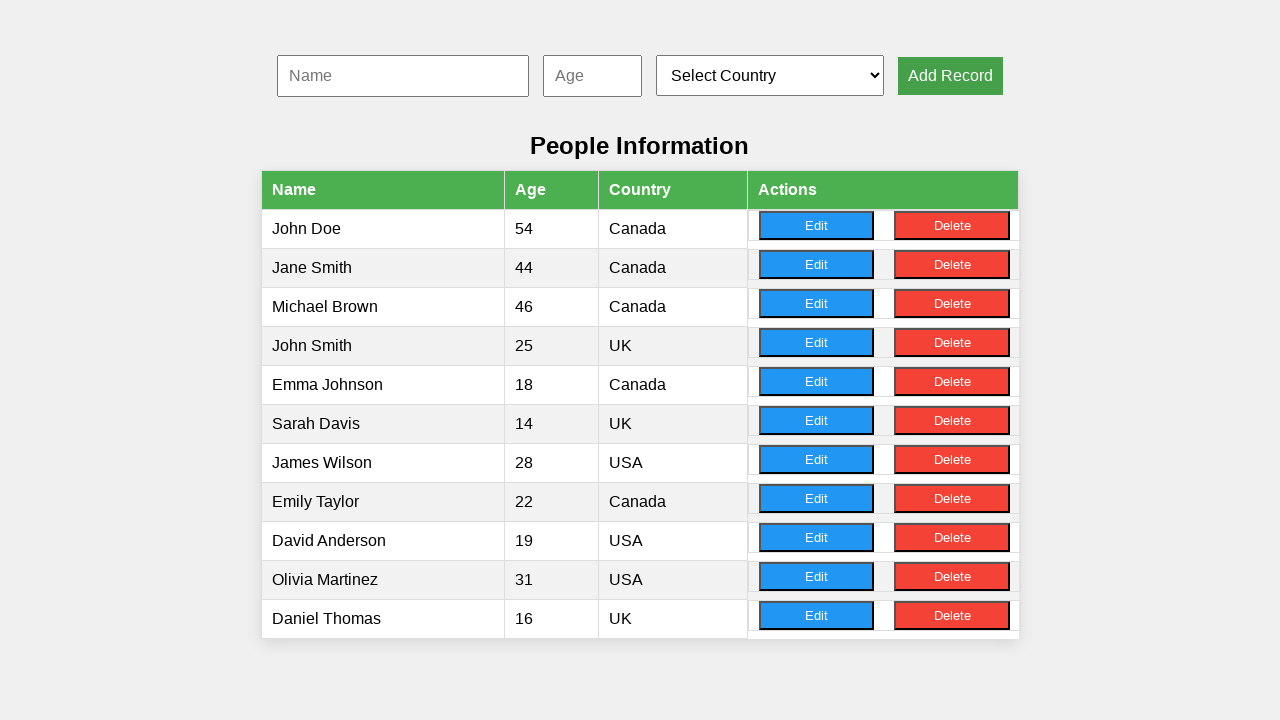

Read row 3: Michael Brown (age 46)
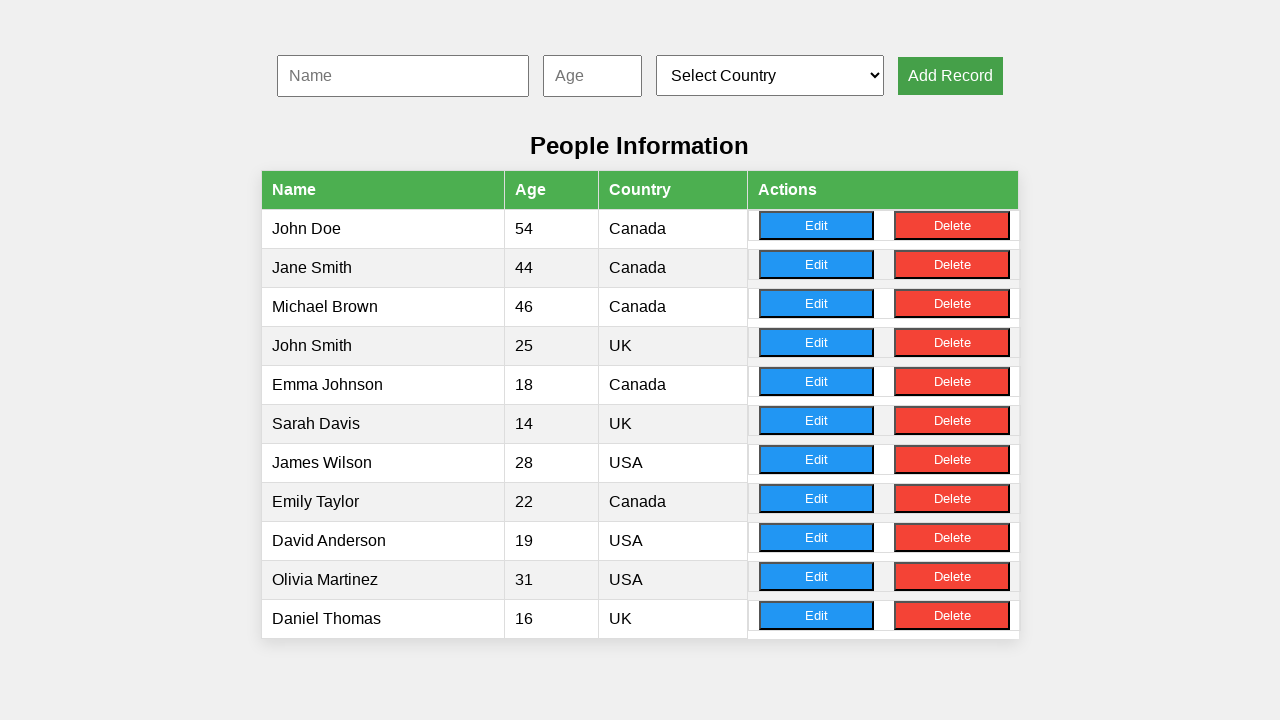

Read row 4: John Smith (age 25)
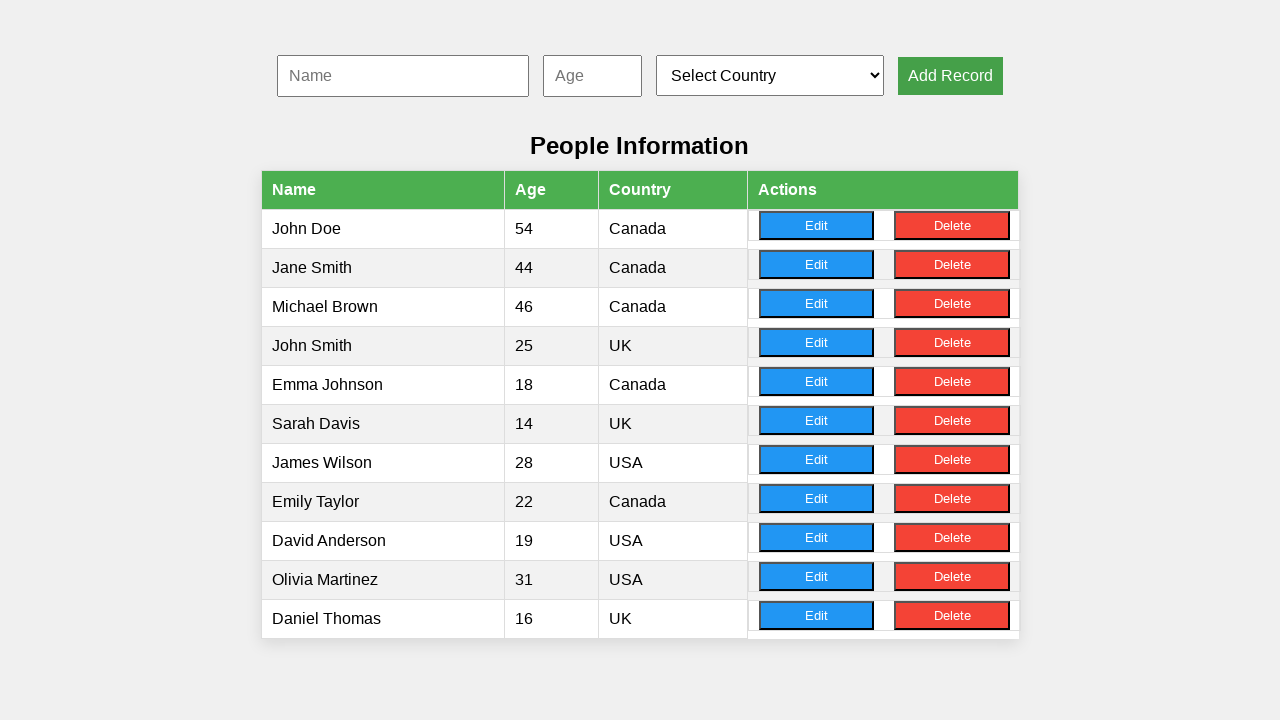

Read row 5: Emma Johnson (age 18)
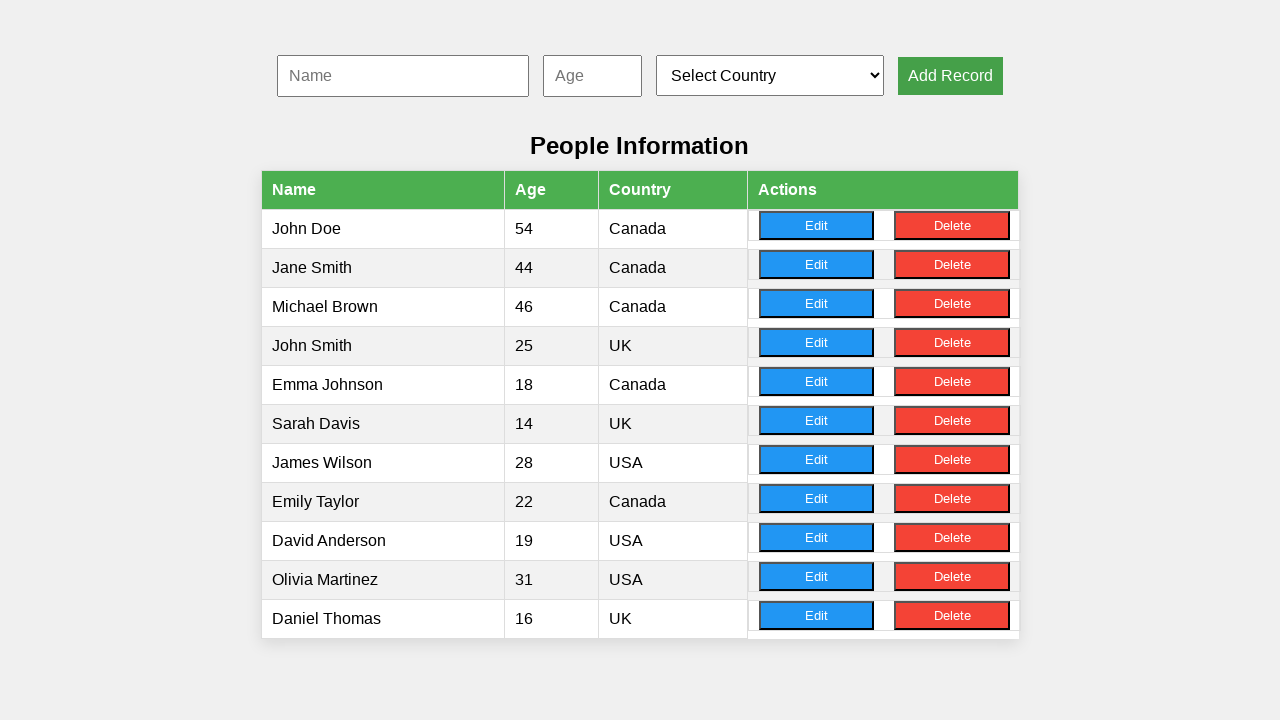

Read row 6: Sarah Davis (age 14)
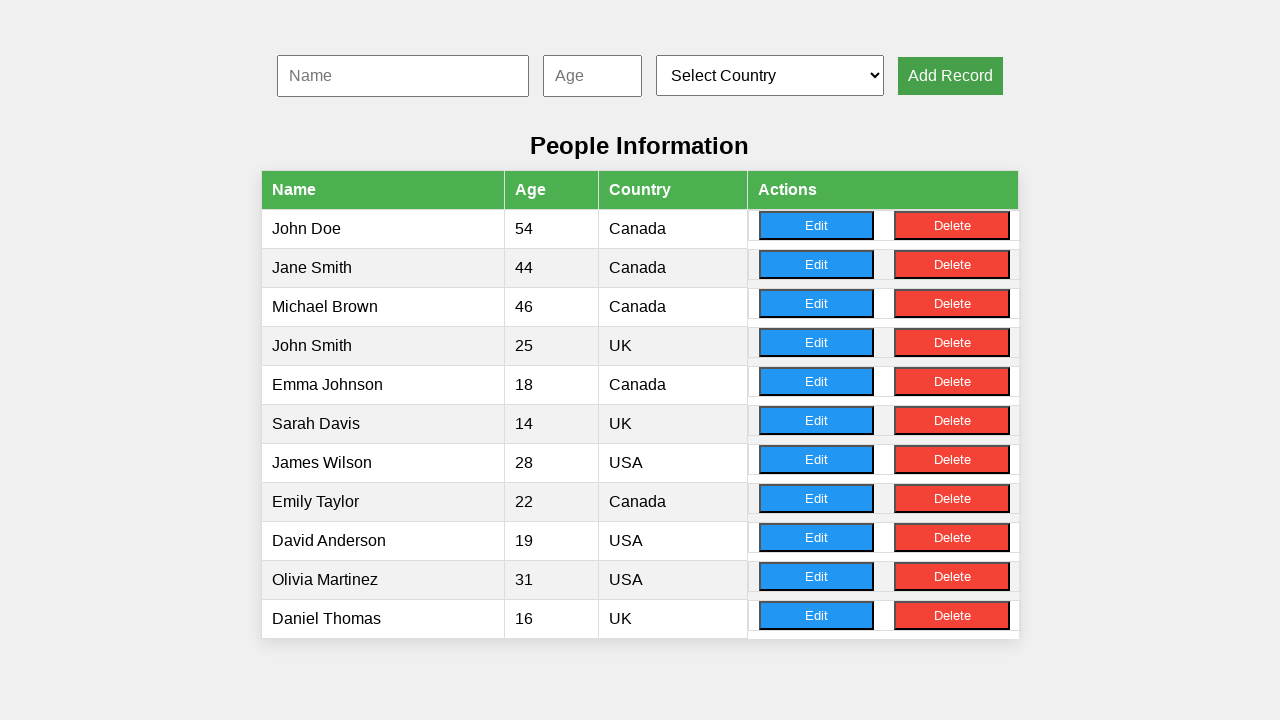

Read row 7: James Wilson (age 28)
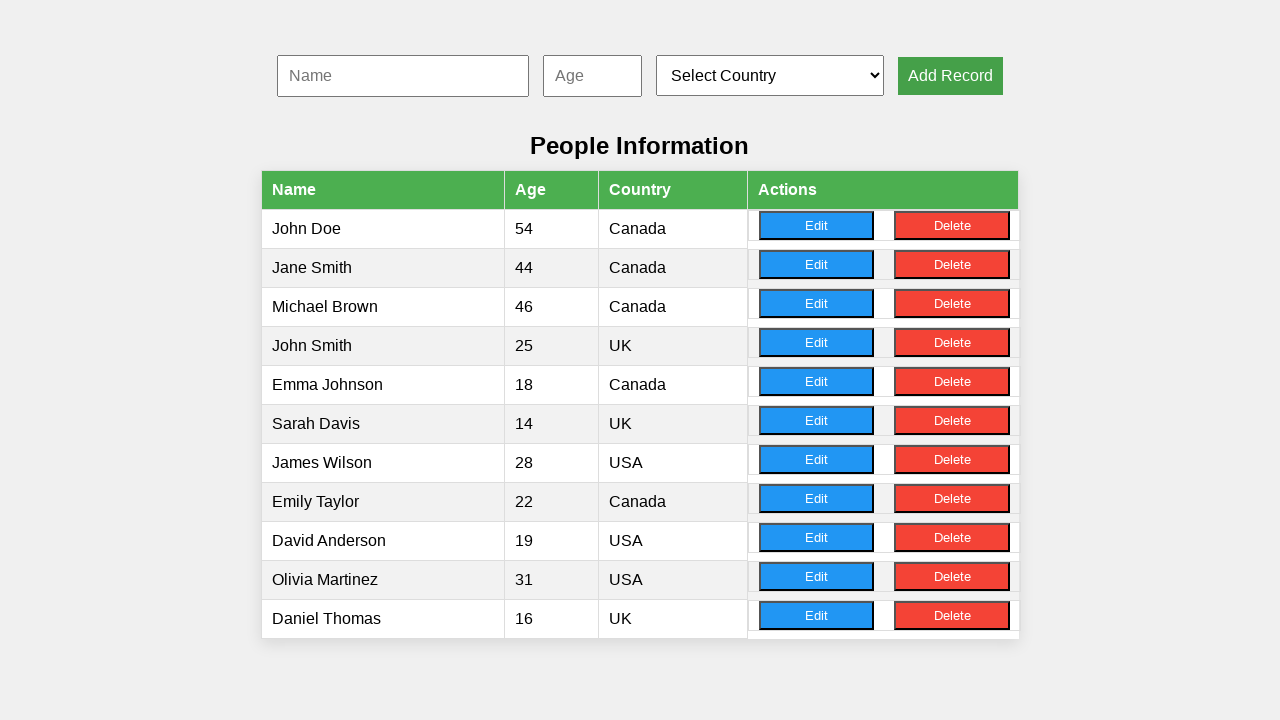

Read row 8: Emily Taylor (age 22)
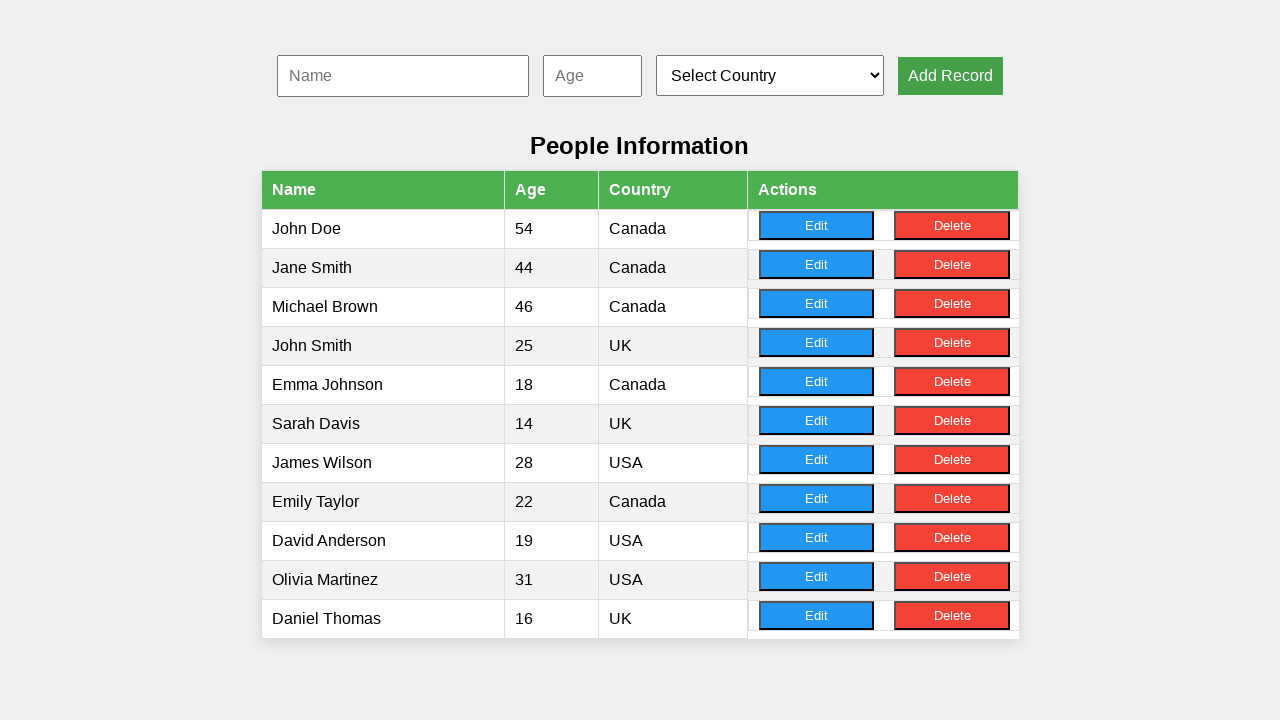

Read row 9: David Anderson (age 19)
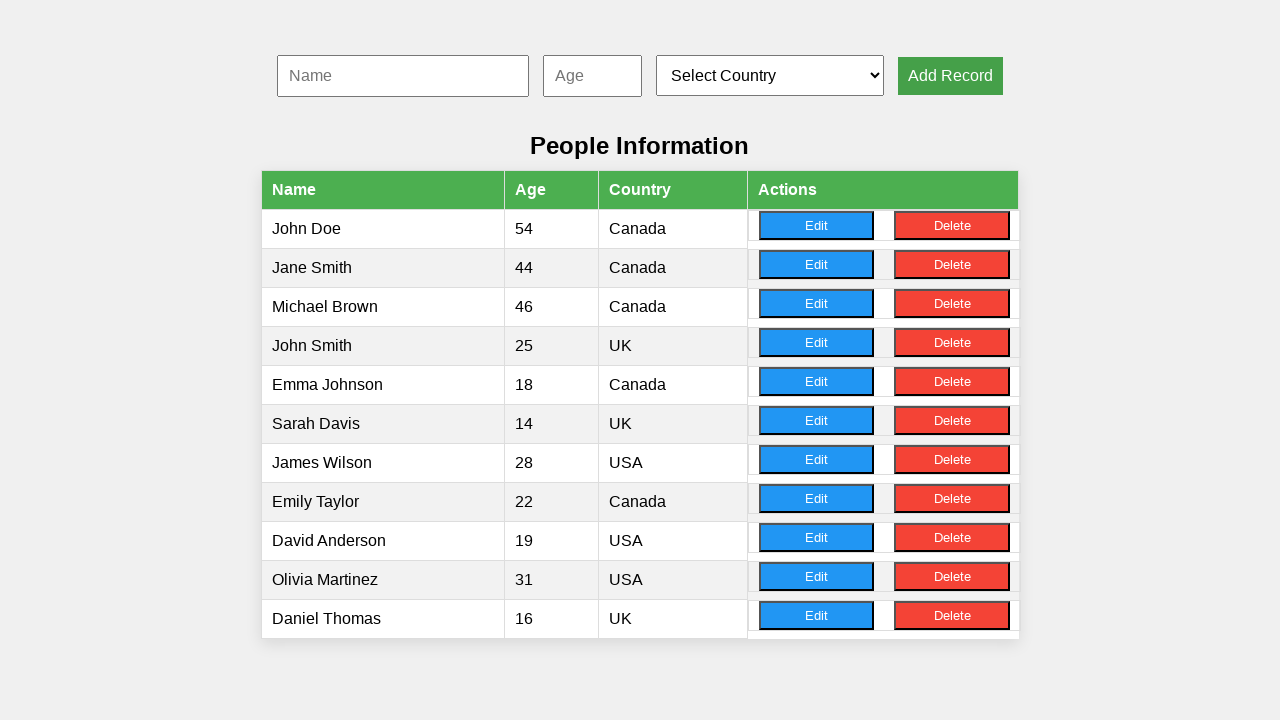

Read row 10: Olivia Martinez (age 31)
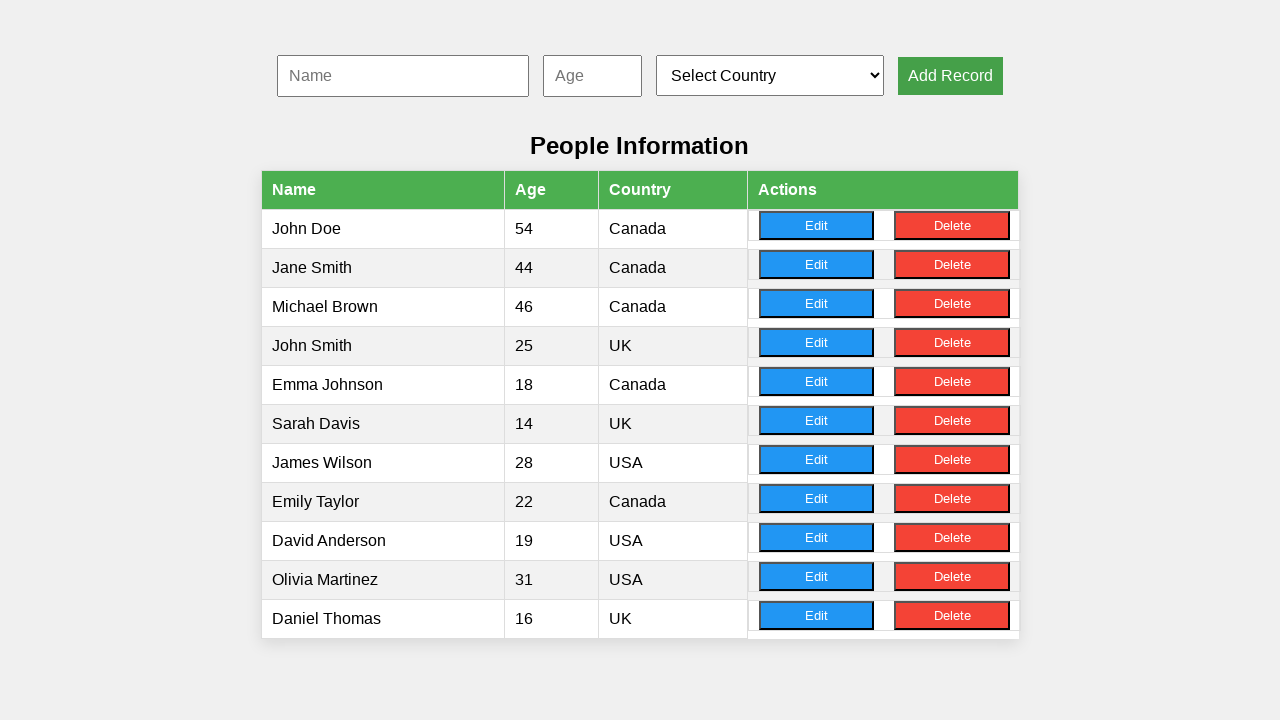

Read row 11: Daniel Thomas (age 16)
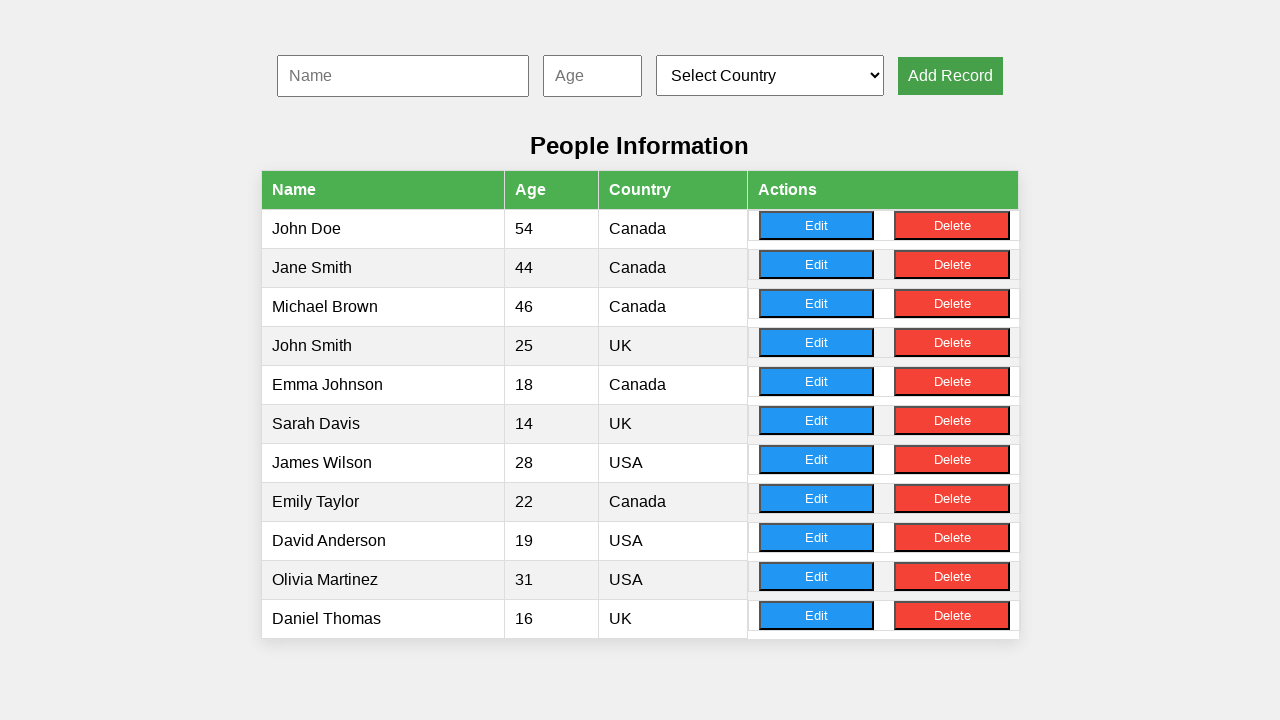

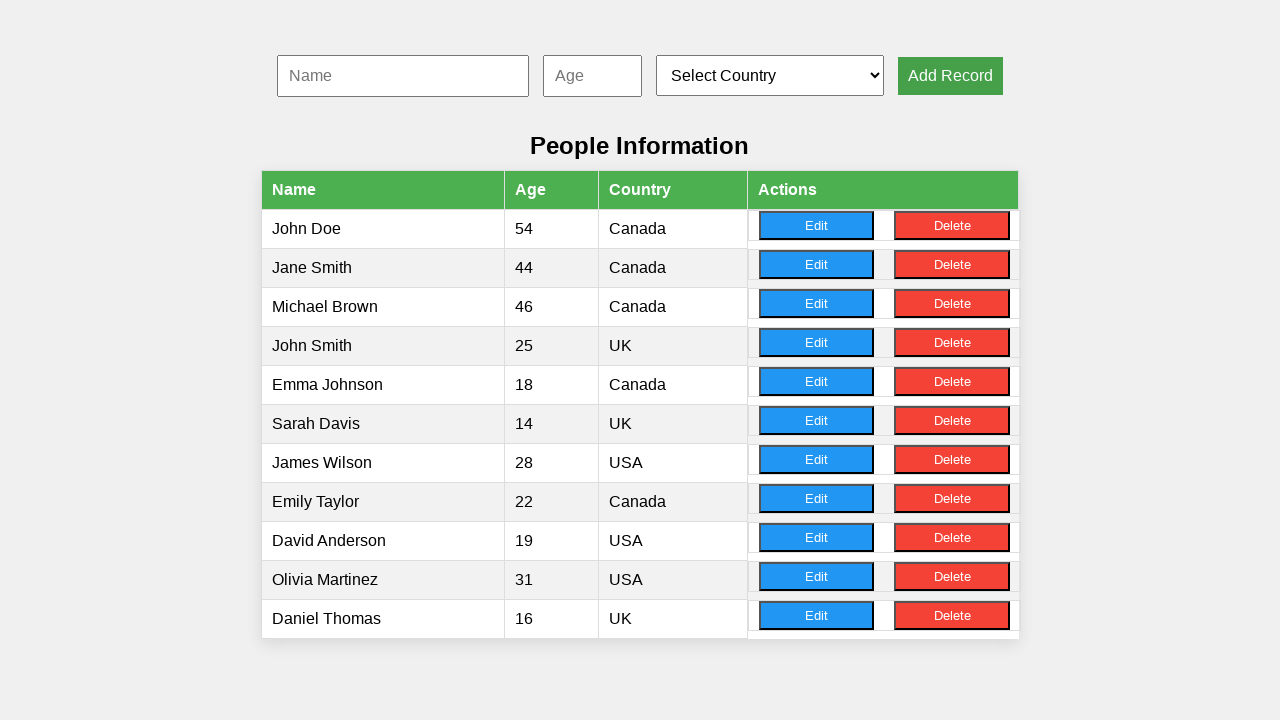